Tests a jQuery UI date picker by opening the calendar, navigating backwards to August, and selecting day 15.

Starting URL: https://demo.automationtesting.in/Datepicker.html

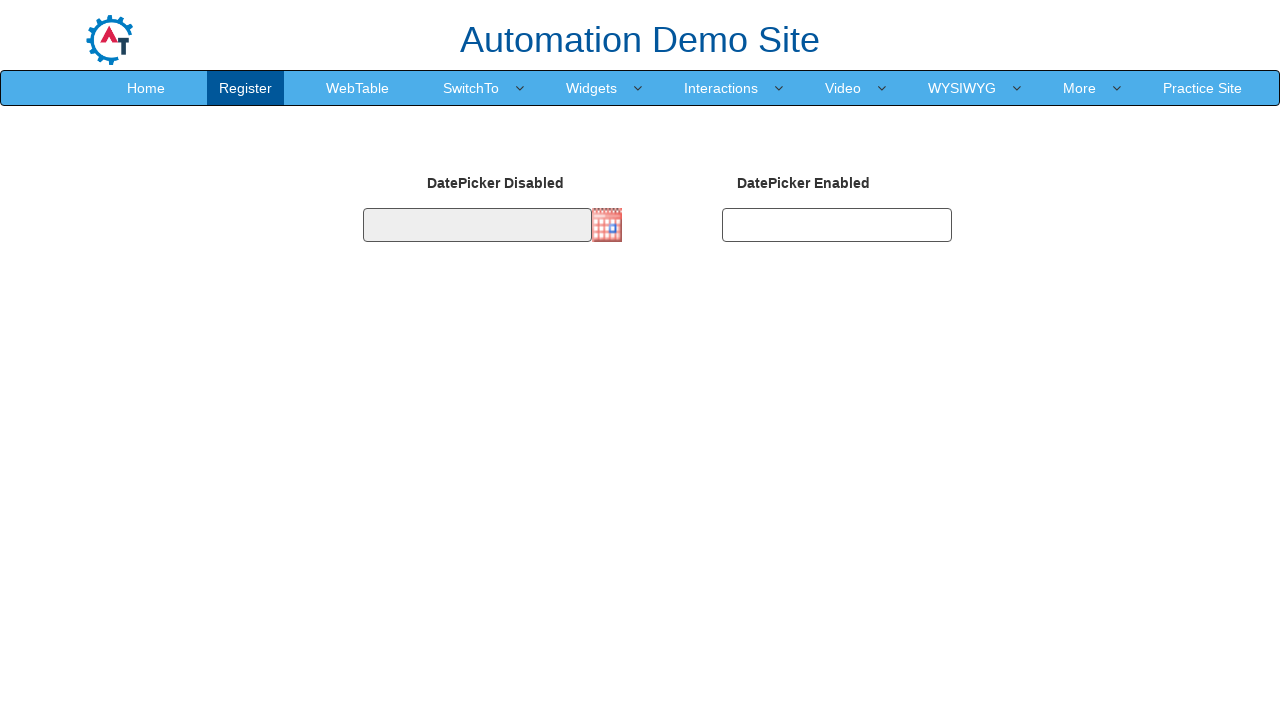

Clicked on date picker input to open calendar at (477, 225) on #datepicker1
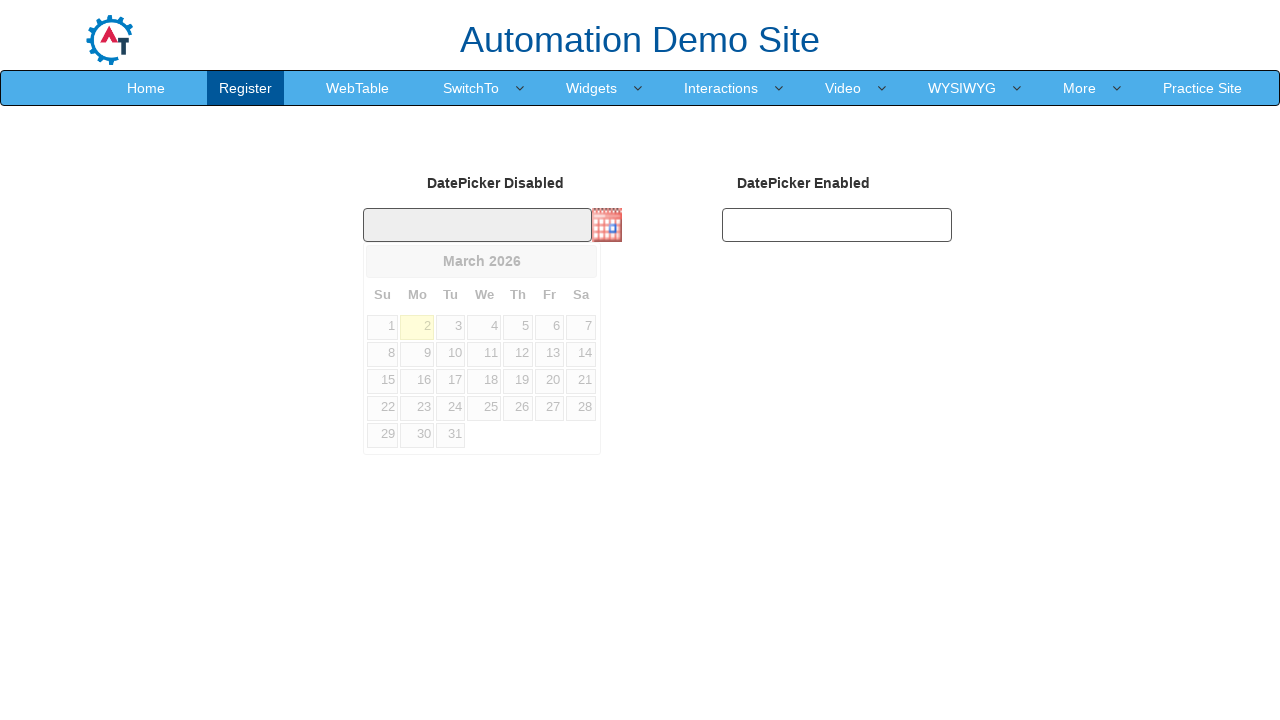

Retrieved current month text: March
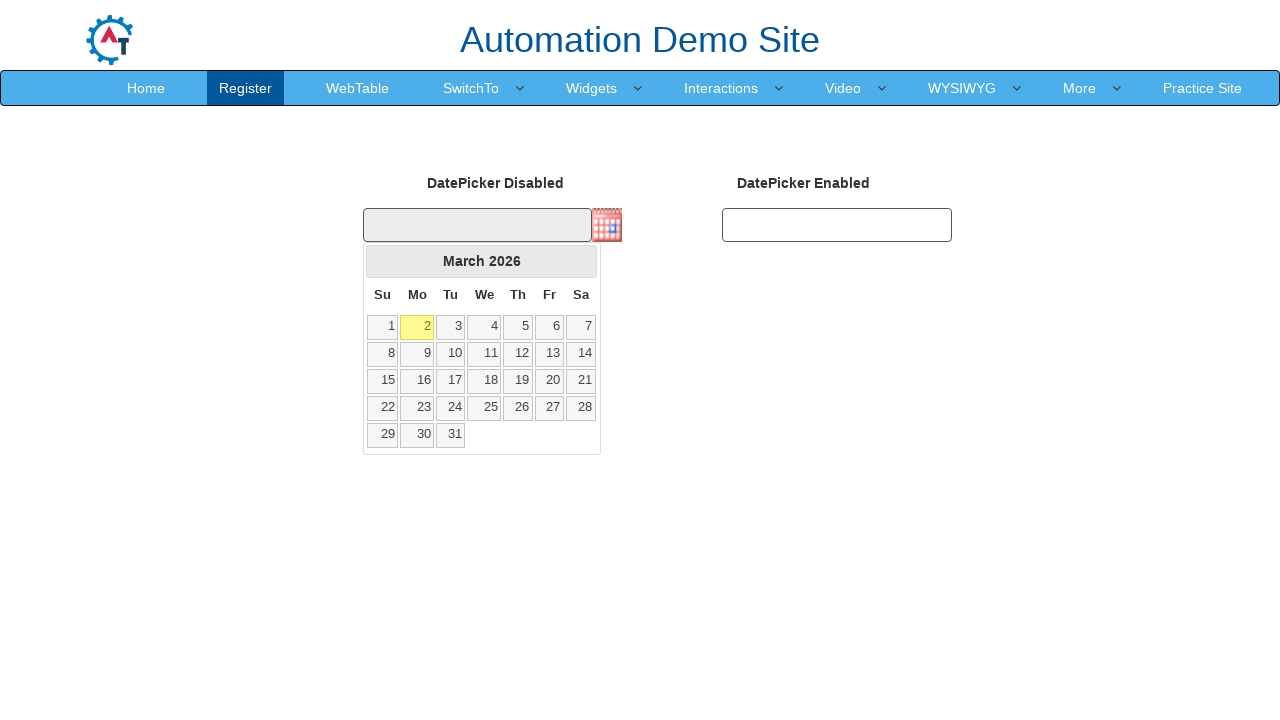

Clicked previous month button to navigate backwards at (382, 261) on .ui-datepicker .ui-icon-circle-triangle-w
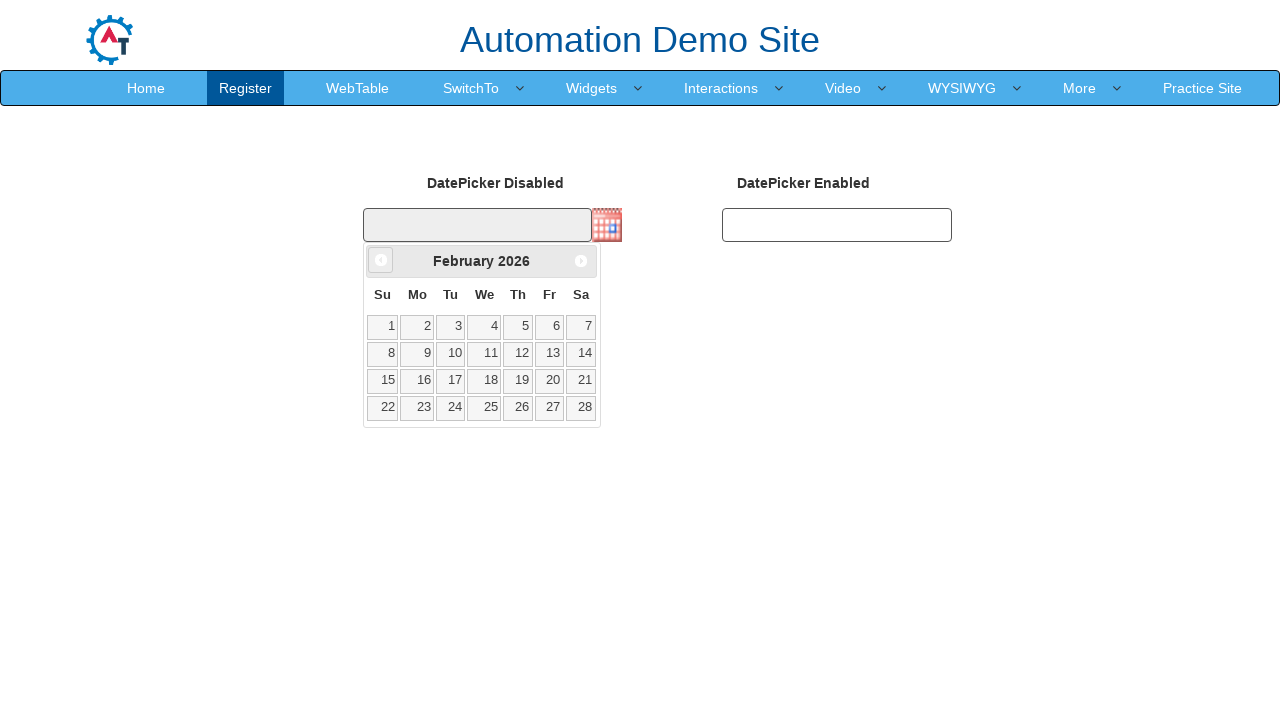

Waited 200ms for calendar to update
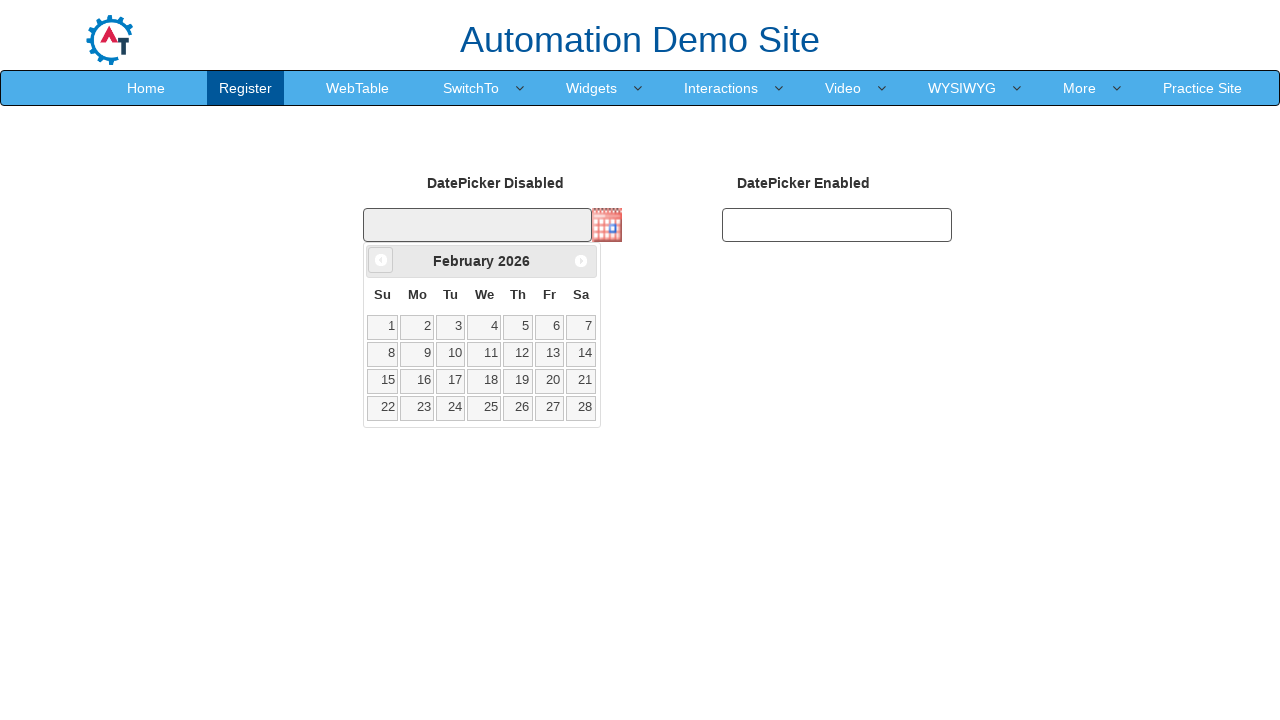

Retrieved current month text: February
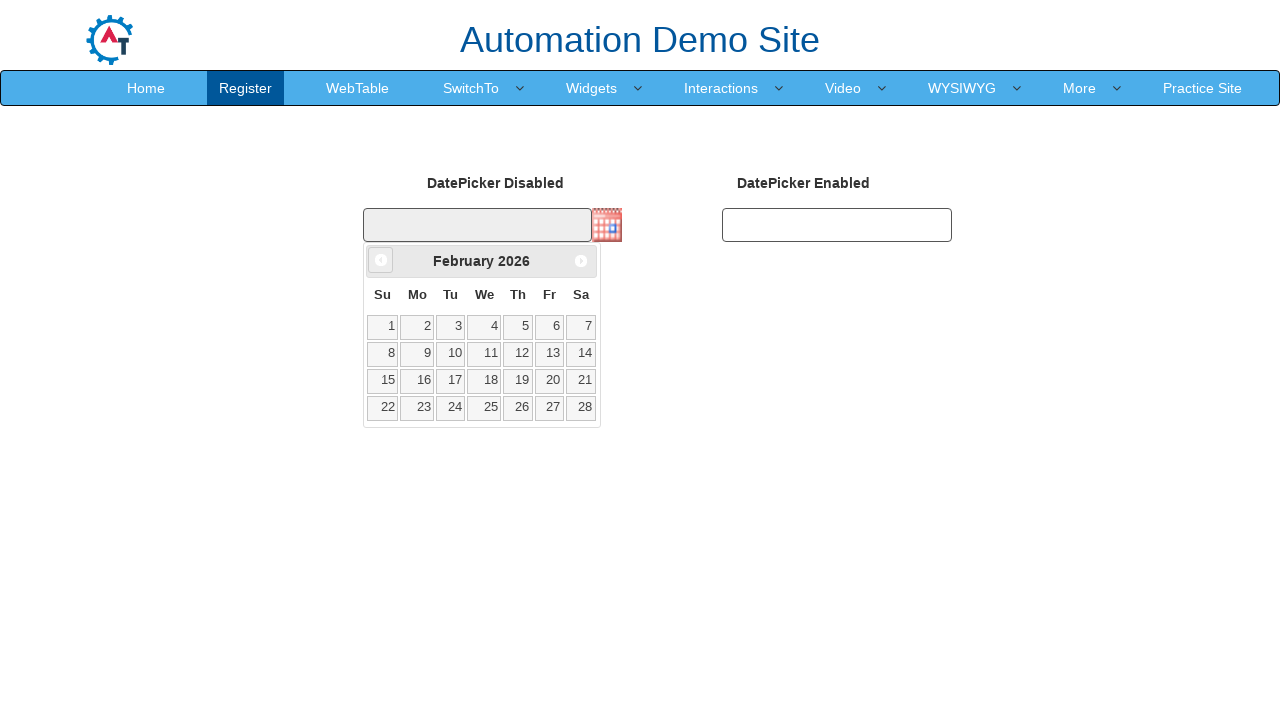

Clicked previous month button to navigate backwards at (381, 260) on .ui-datepicker .ui-icon-circle-triangle-w
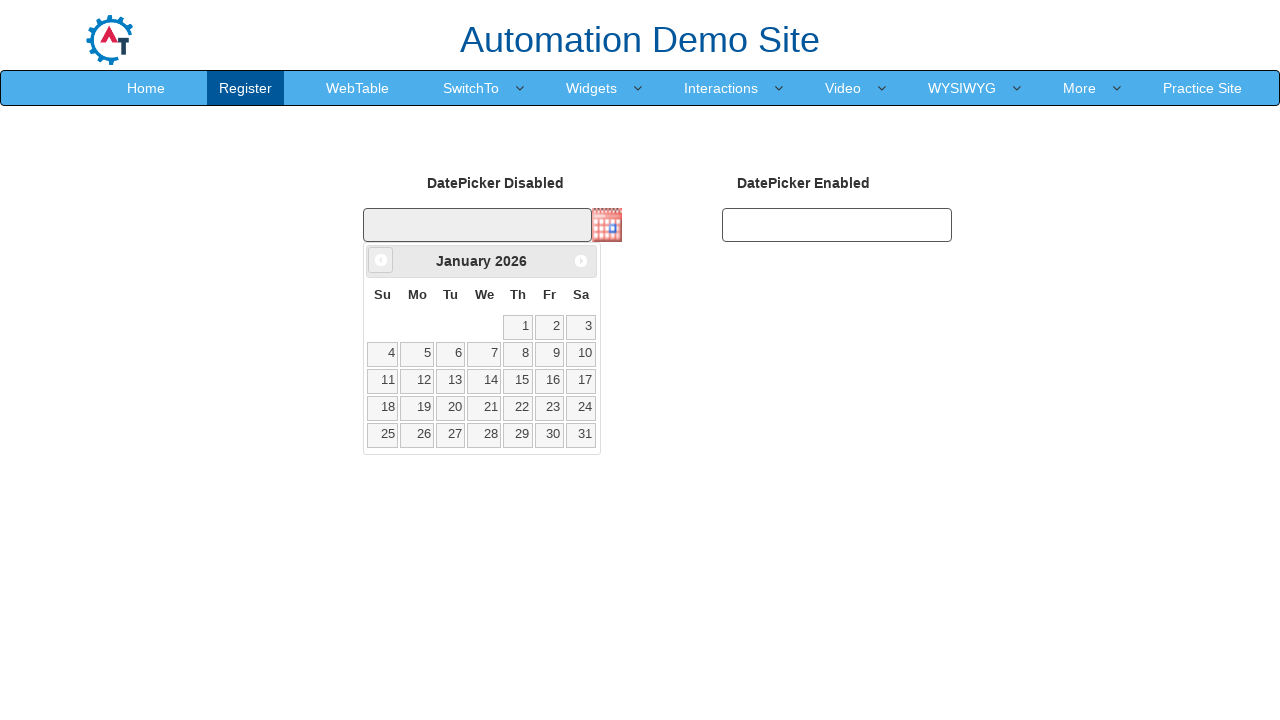

Waited 200ms for calendar to update
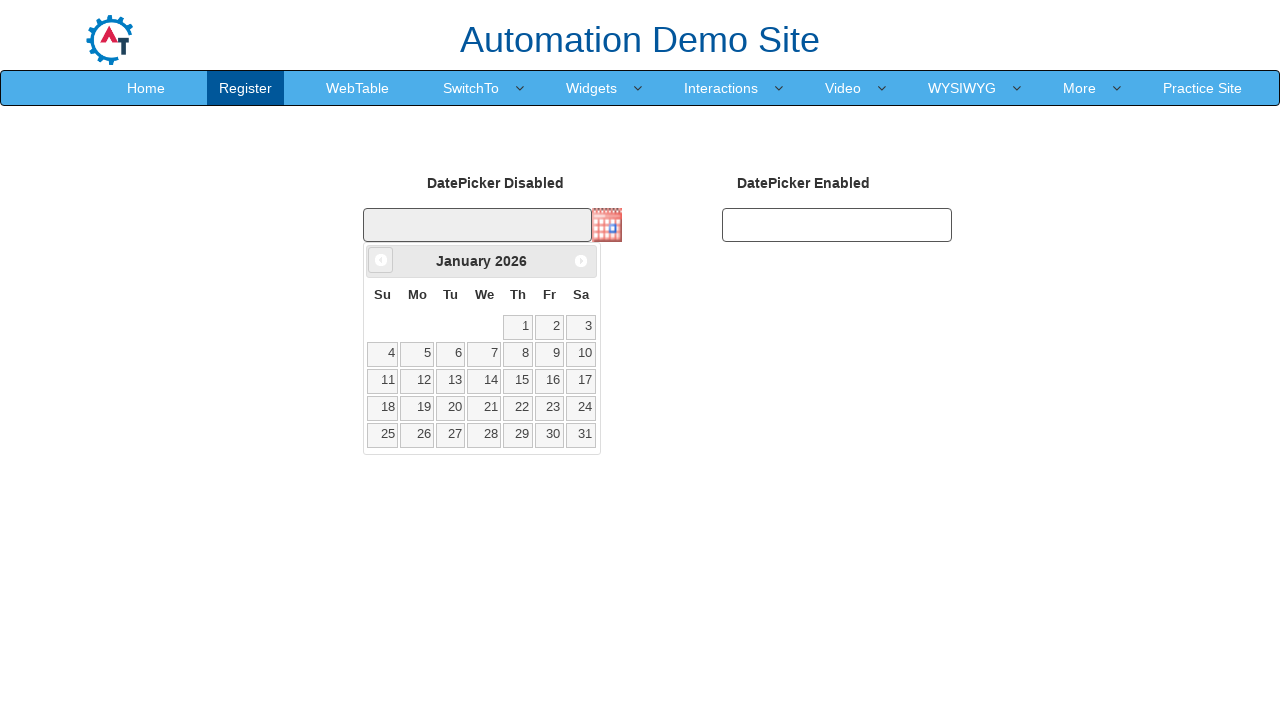

Retrieved current month text: January
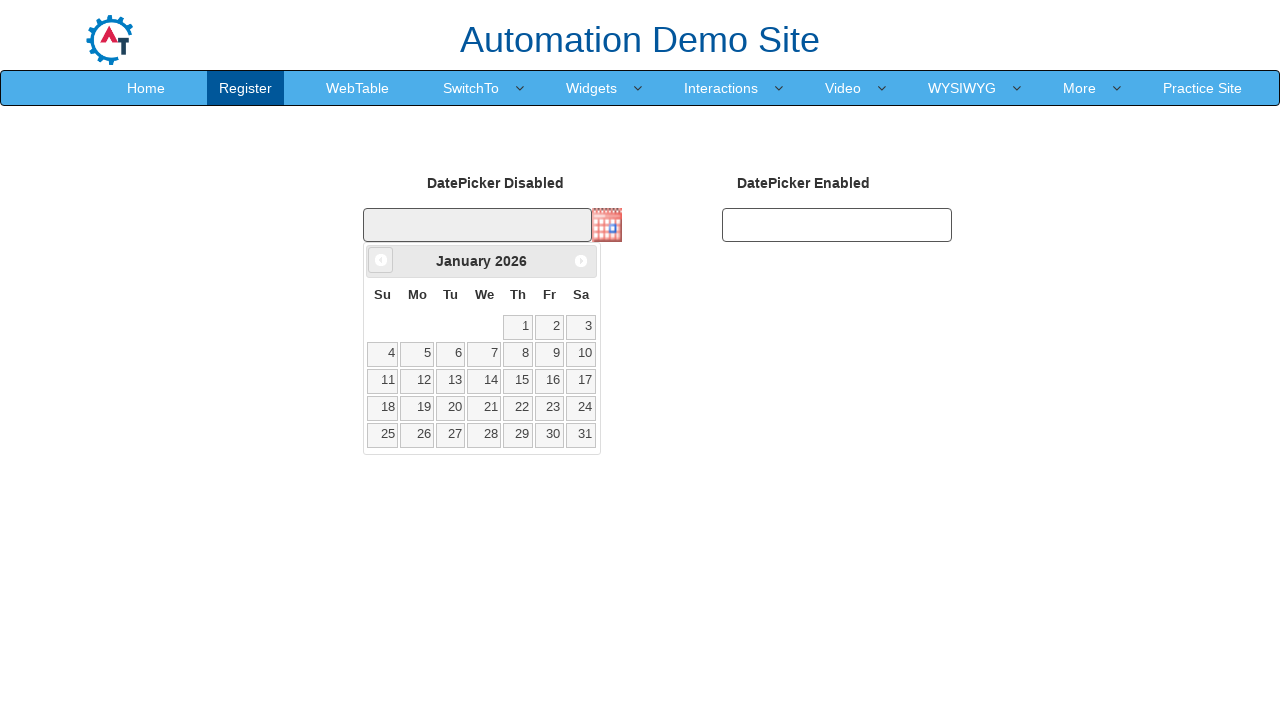

Clicked previous month button to navigate backwards at (381, 260) on .ui-datepicker .ui-icon-circle-triangle-w
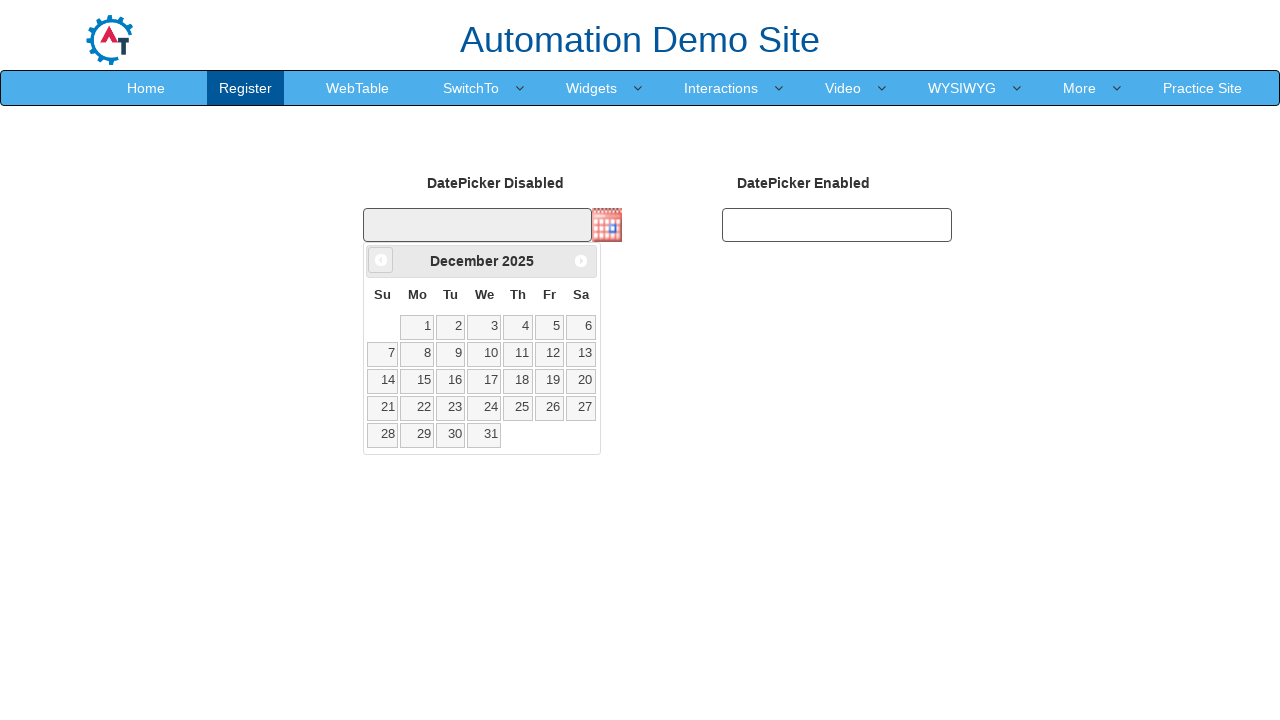

Waited 200ms for calendar to update
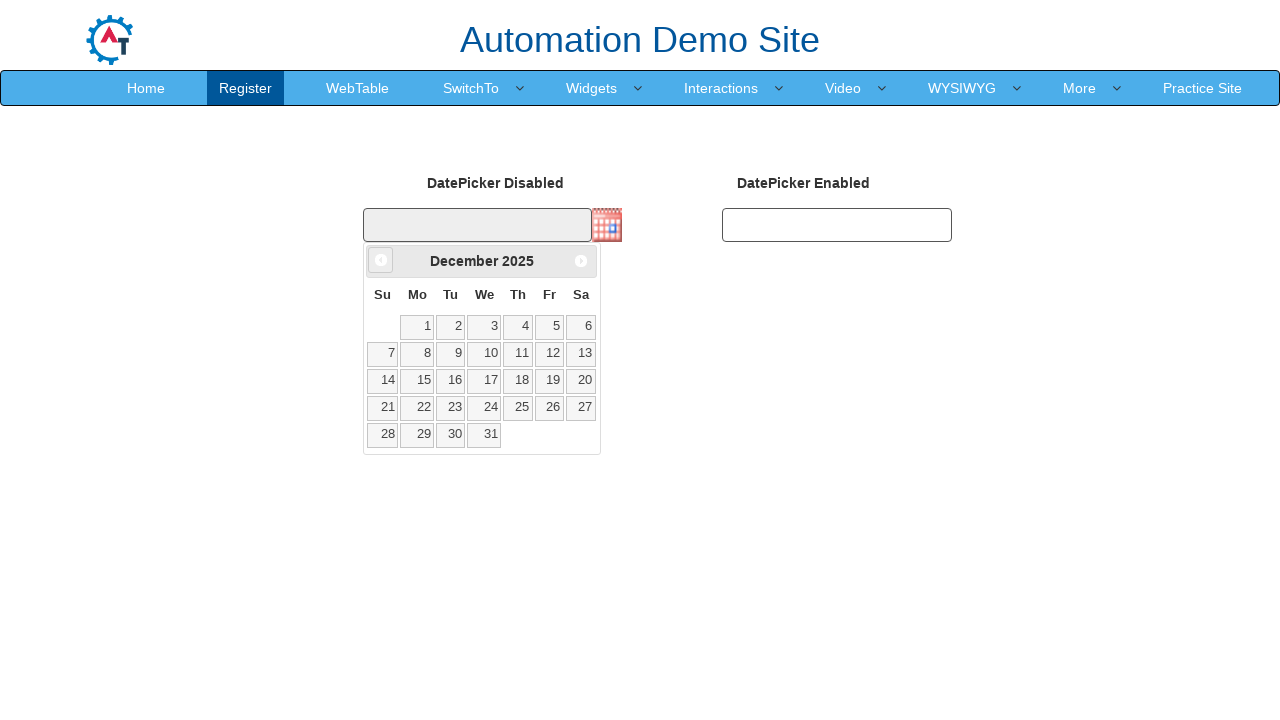

Retrieved current month text: December
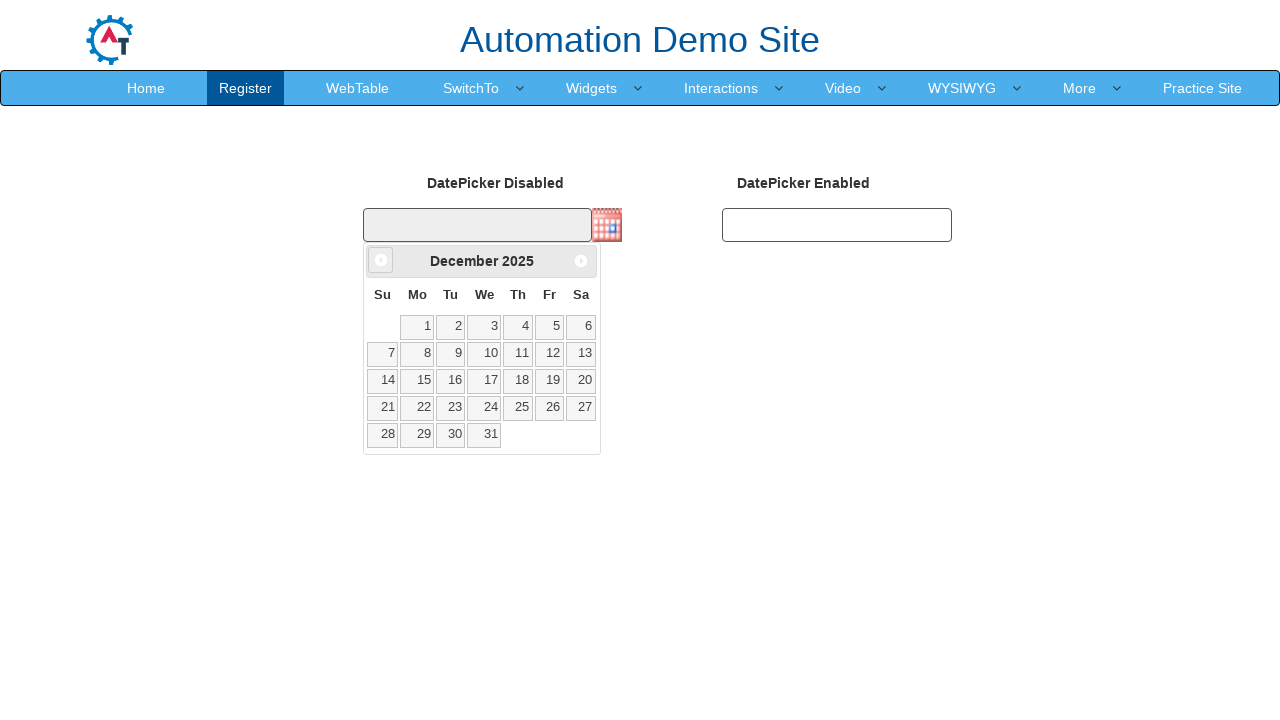

Clicked previous month button to navigate backwards at (381, 260) on .ui-datepicker .ui-icon-circle-triangle-w
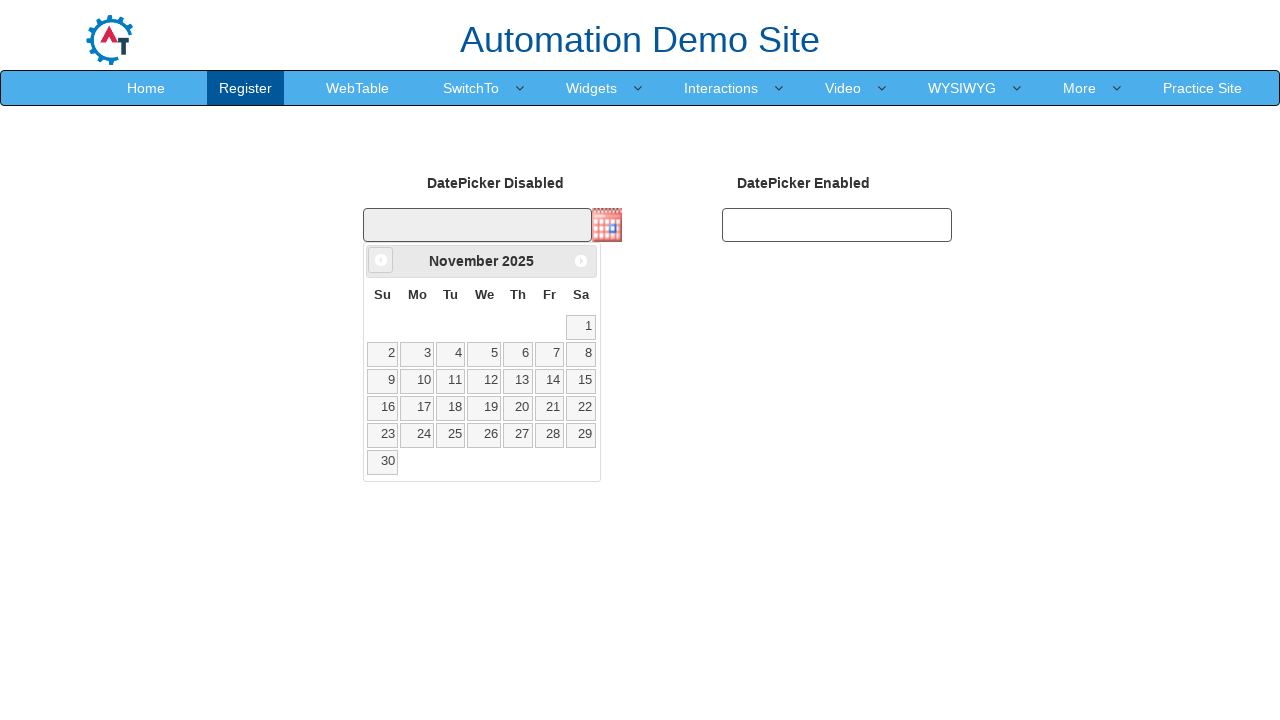

Waited 200ms for calendar to update
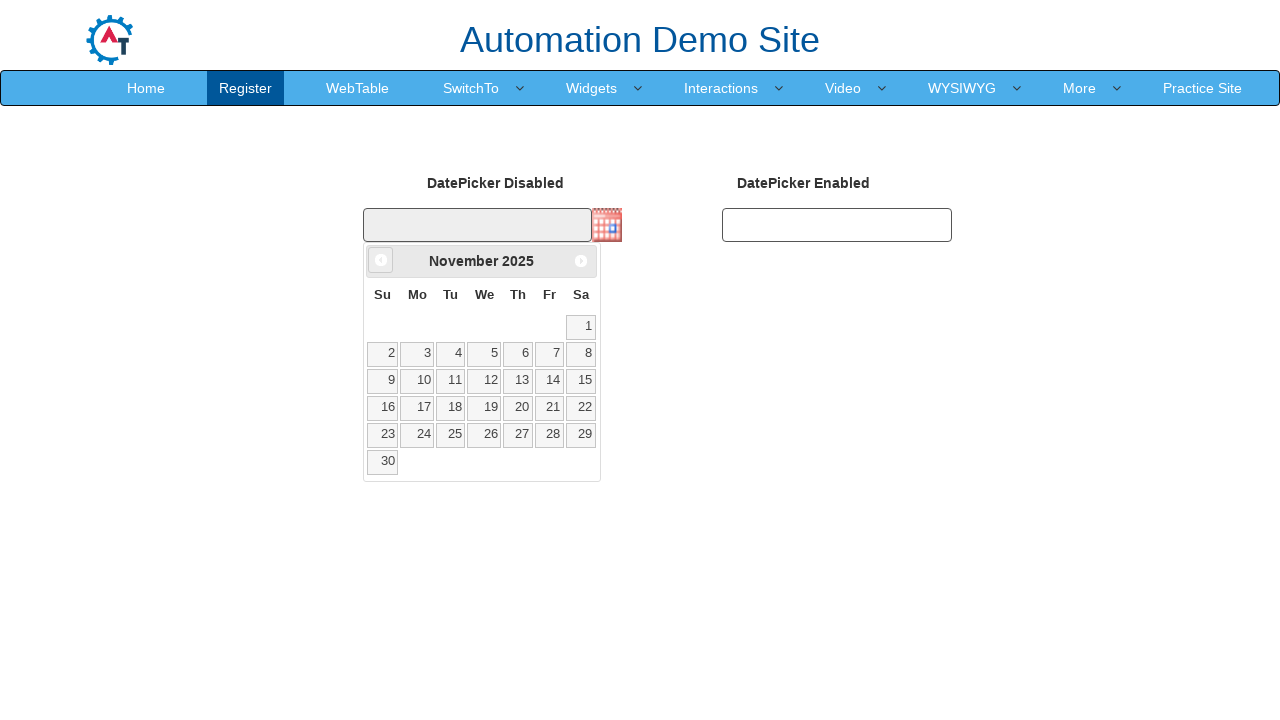

Retrieved current month text: November
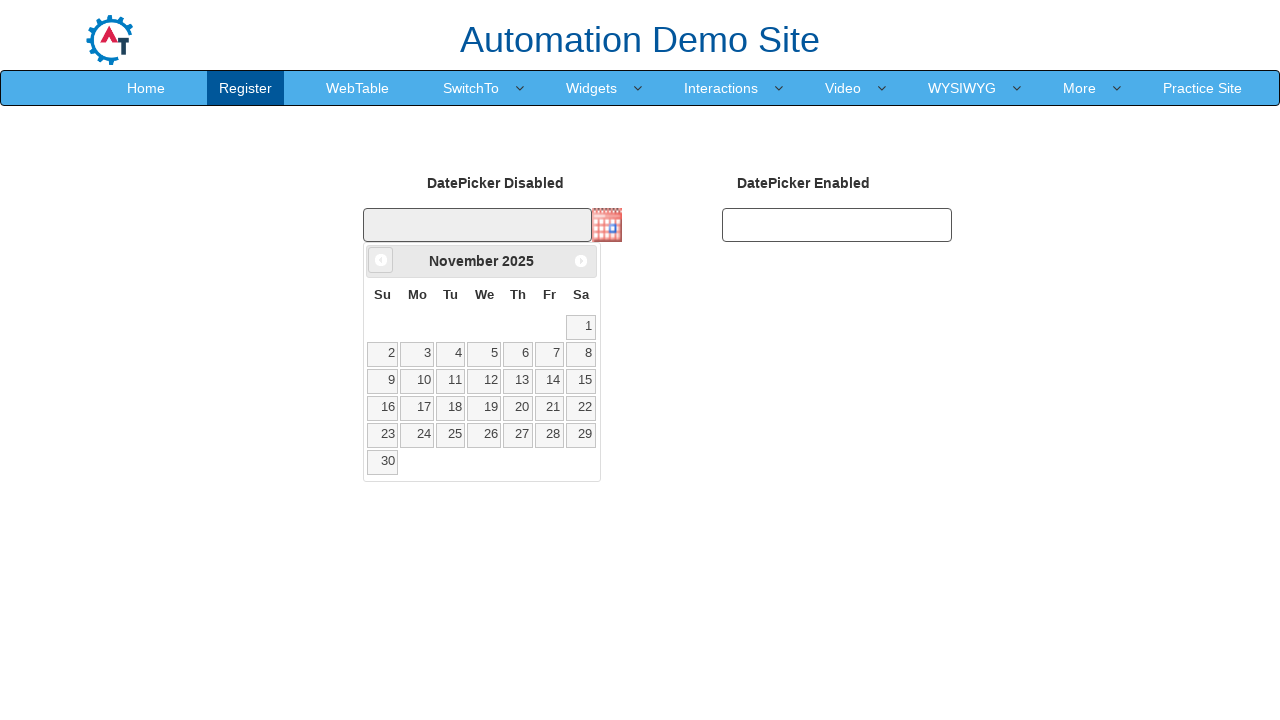

Clicked previous month button to navigate backwards at (381, 260) on .ui-datepicker .ui-icon-circle-triangle-w
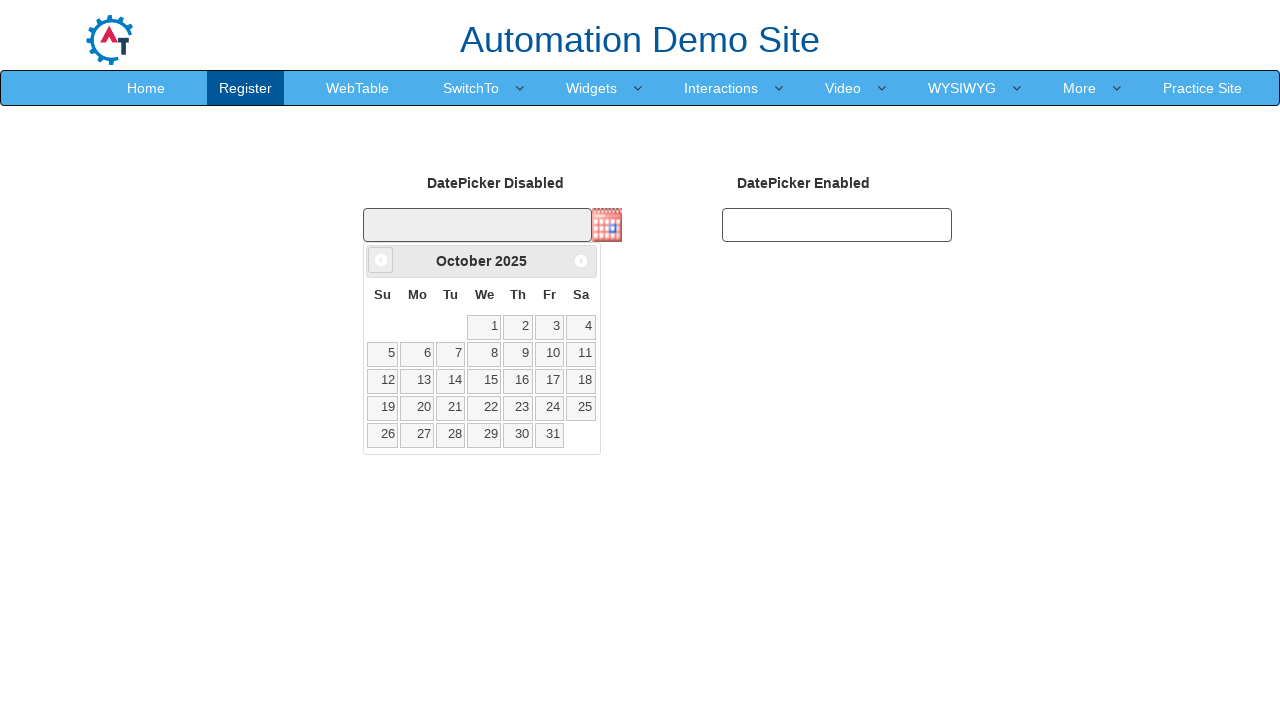

Waited 200ms for calendar to update
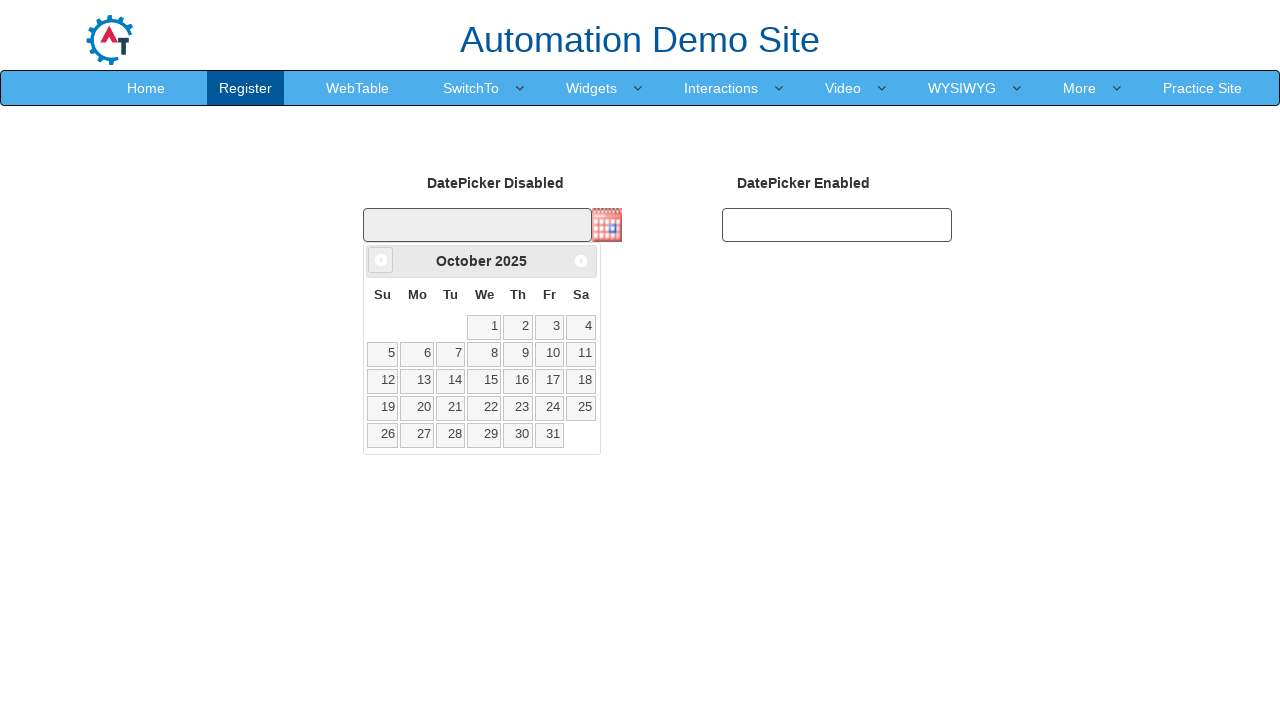

Retrieved current month text: October
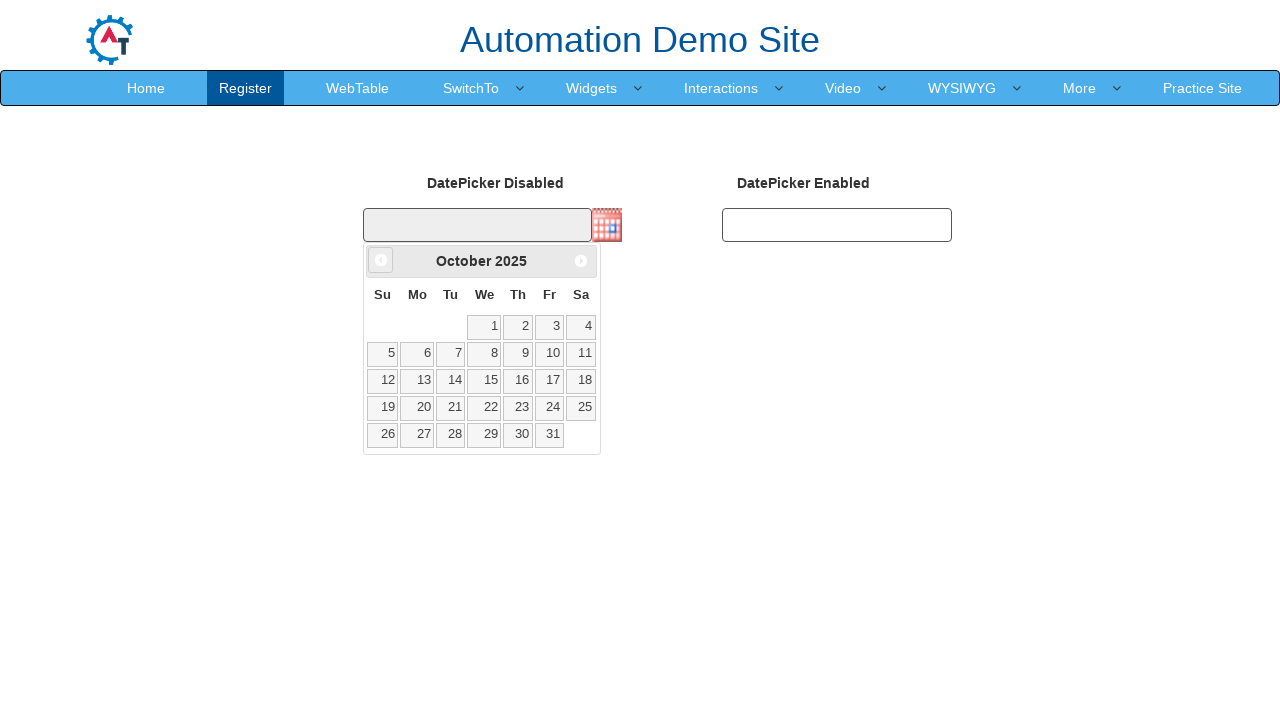

Clicked previous month button to navigate backwards at (381, 260) on .ui-datepicker .ui-icon-circle-triangle-w
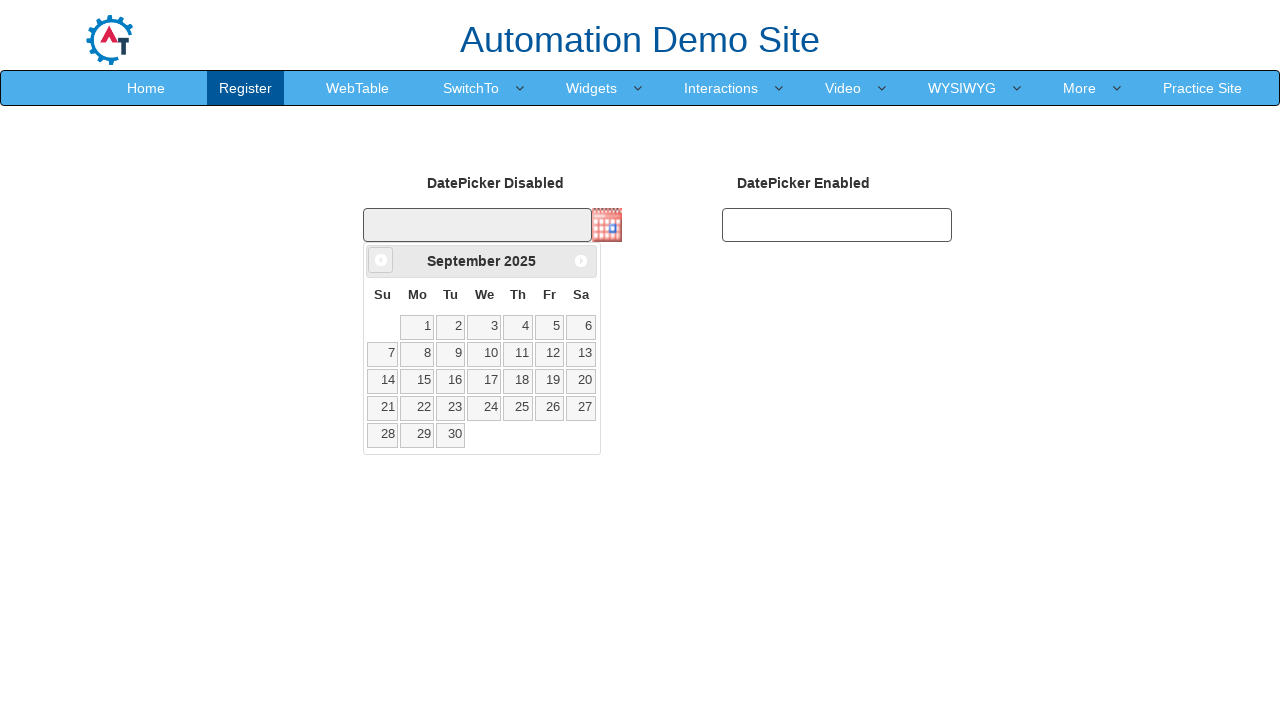

Waited 200ms for calendar to update
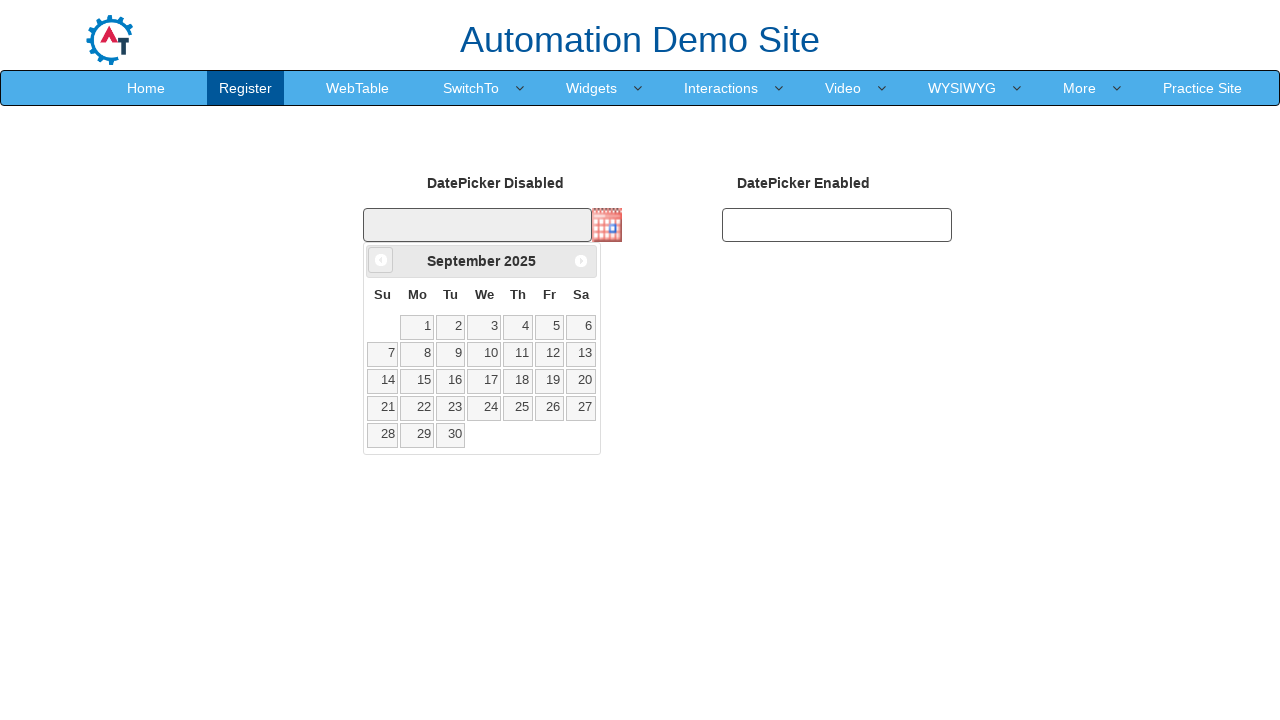

Retrieved current month text: September
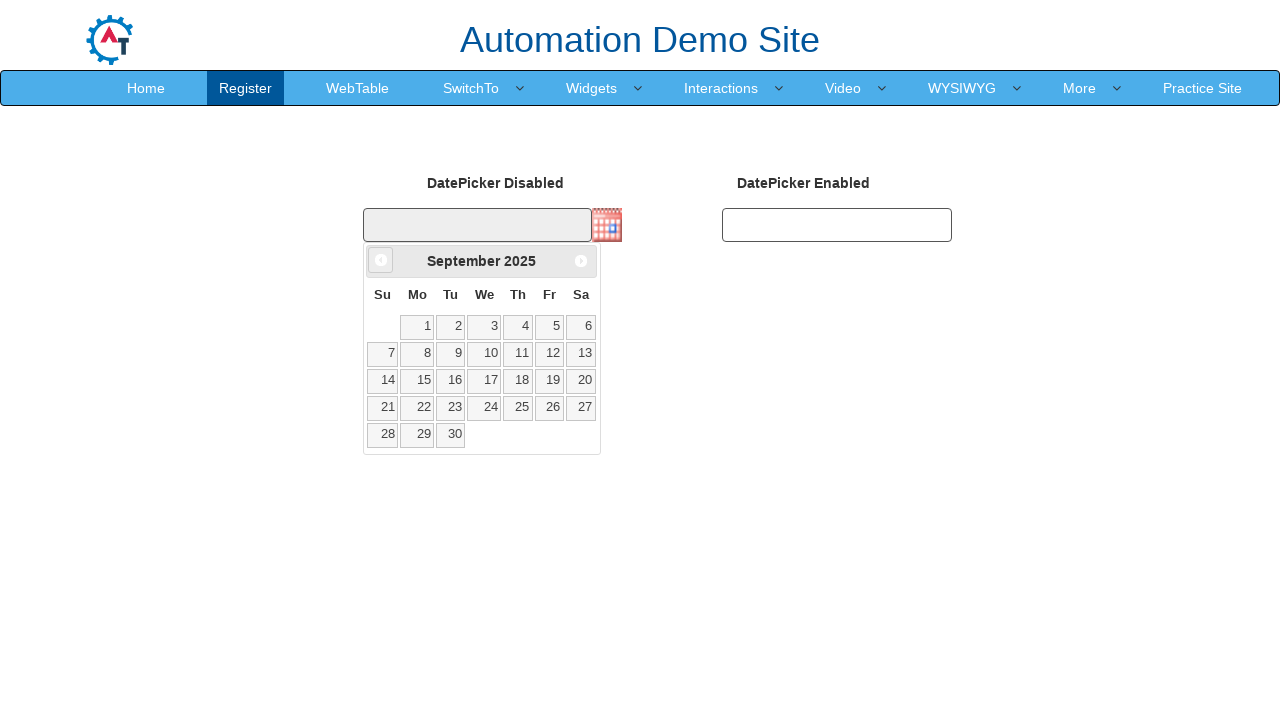

Clicked previous month button to navigate backwards at (381, 260) on .ui-datepicker .ui-icon-circle-triangle-w
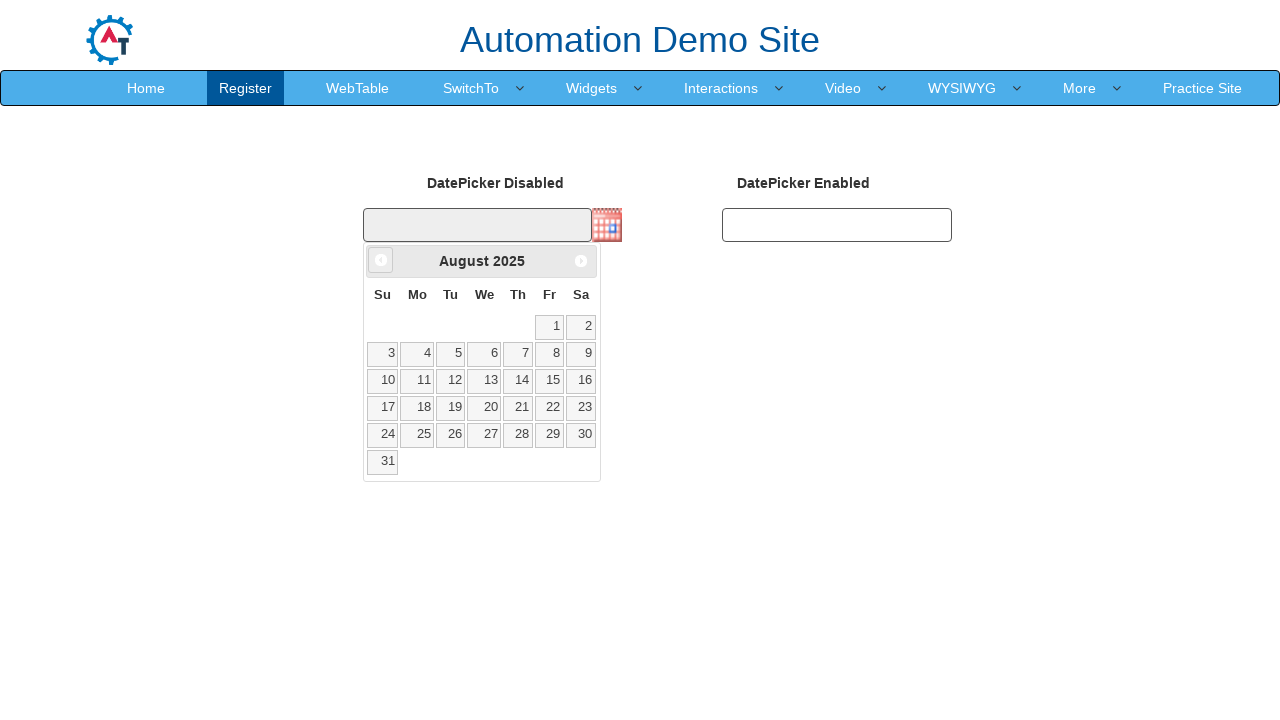

Waited 200ms for calendar to update
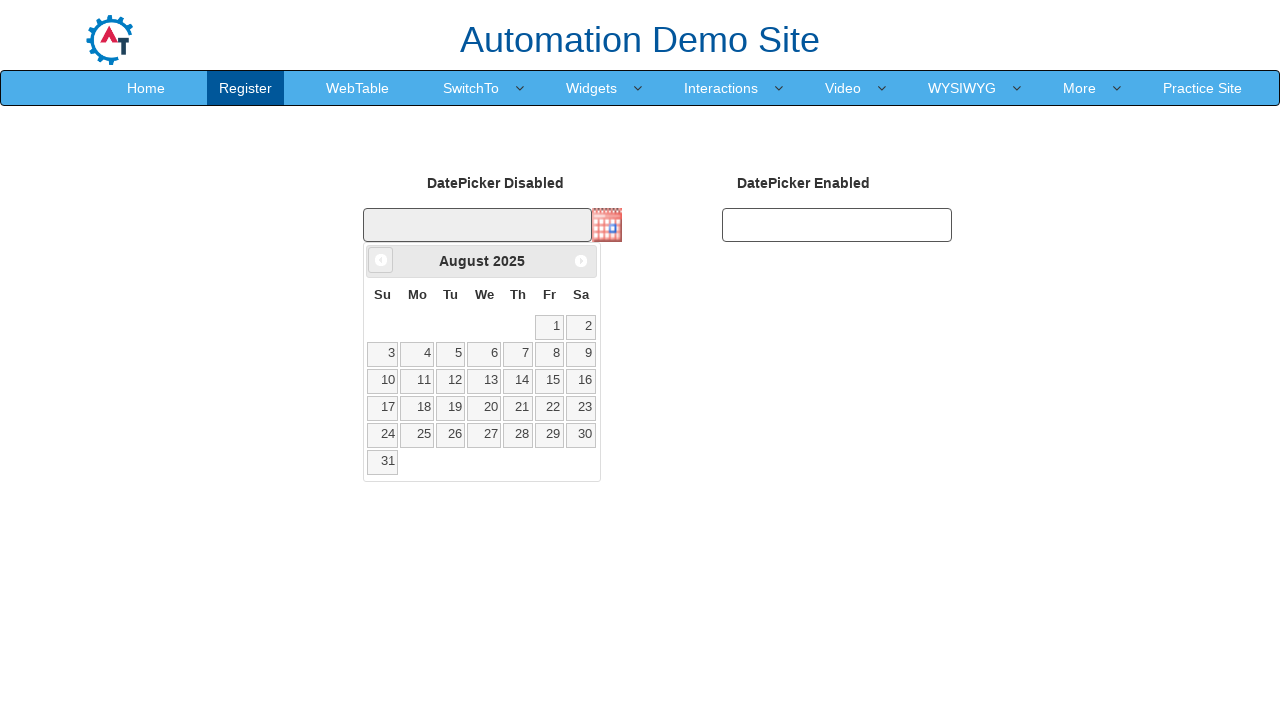

Retrieved current month text: August
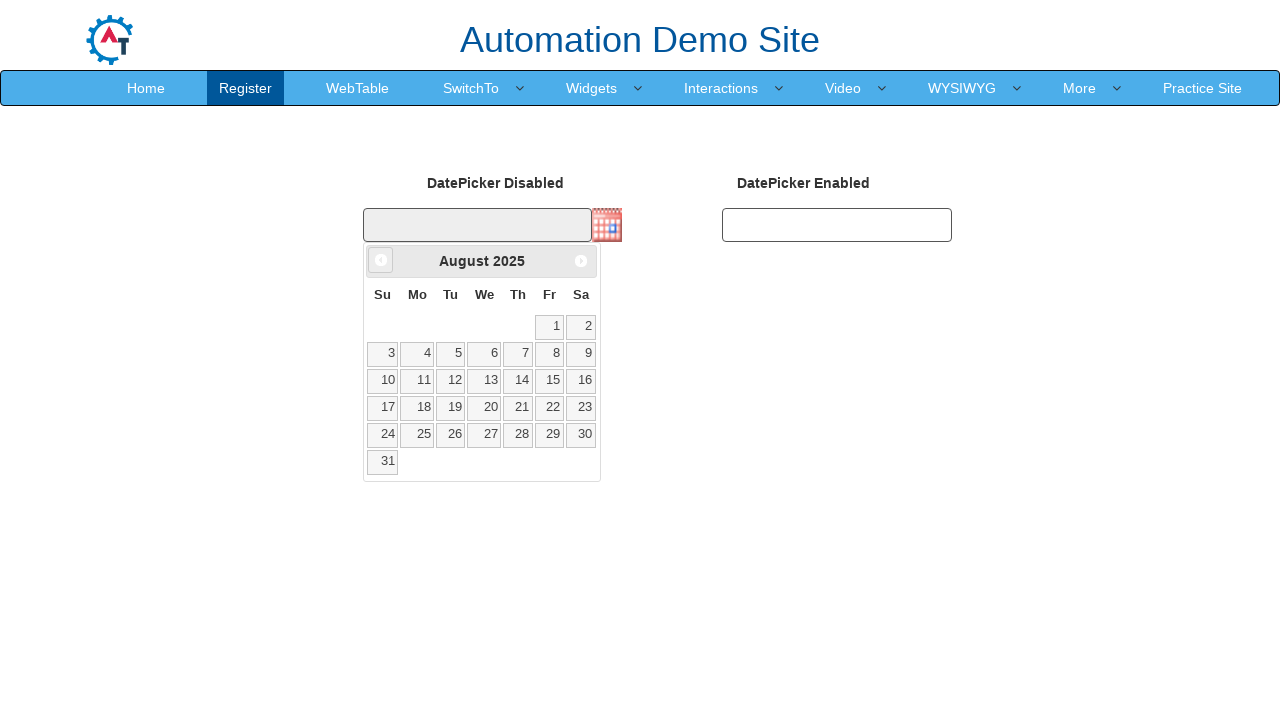

Located 31 day elements in the calendar
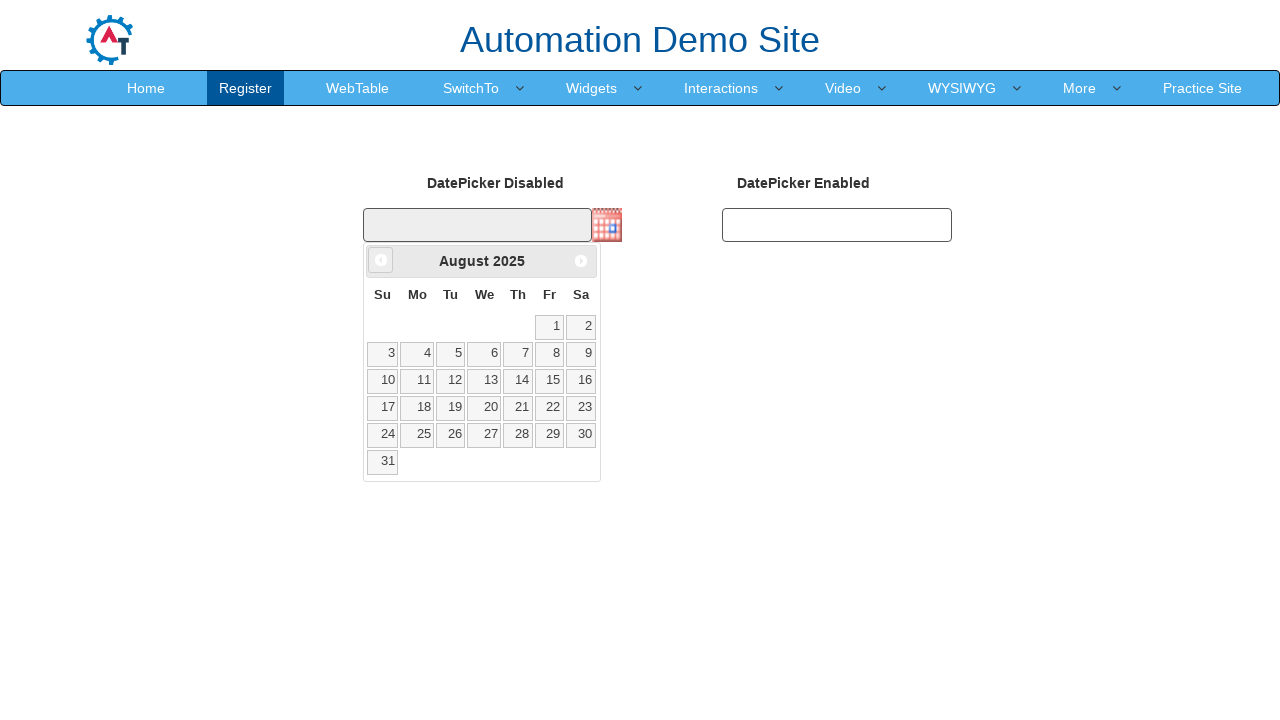

Checked day element 0: '1'
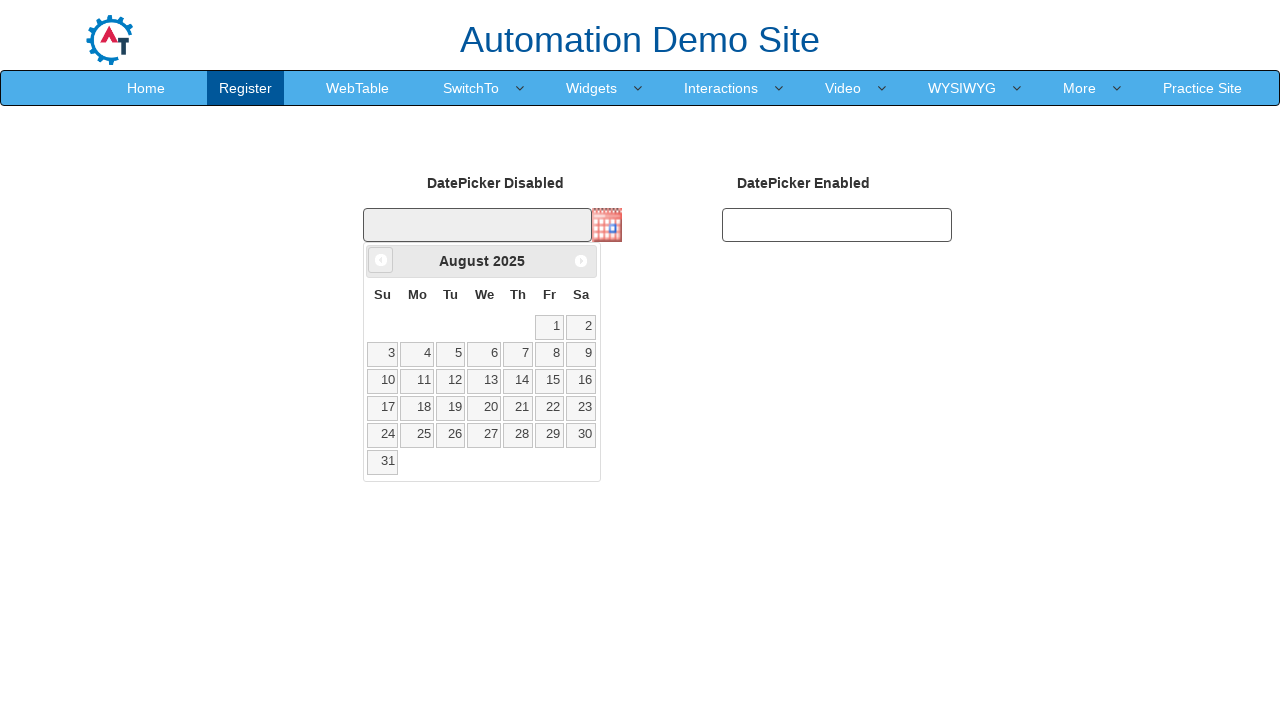

Checked day element 1: '2'
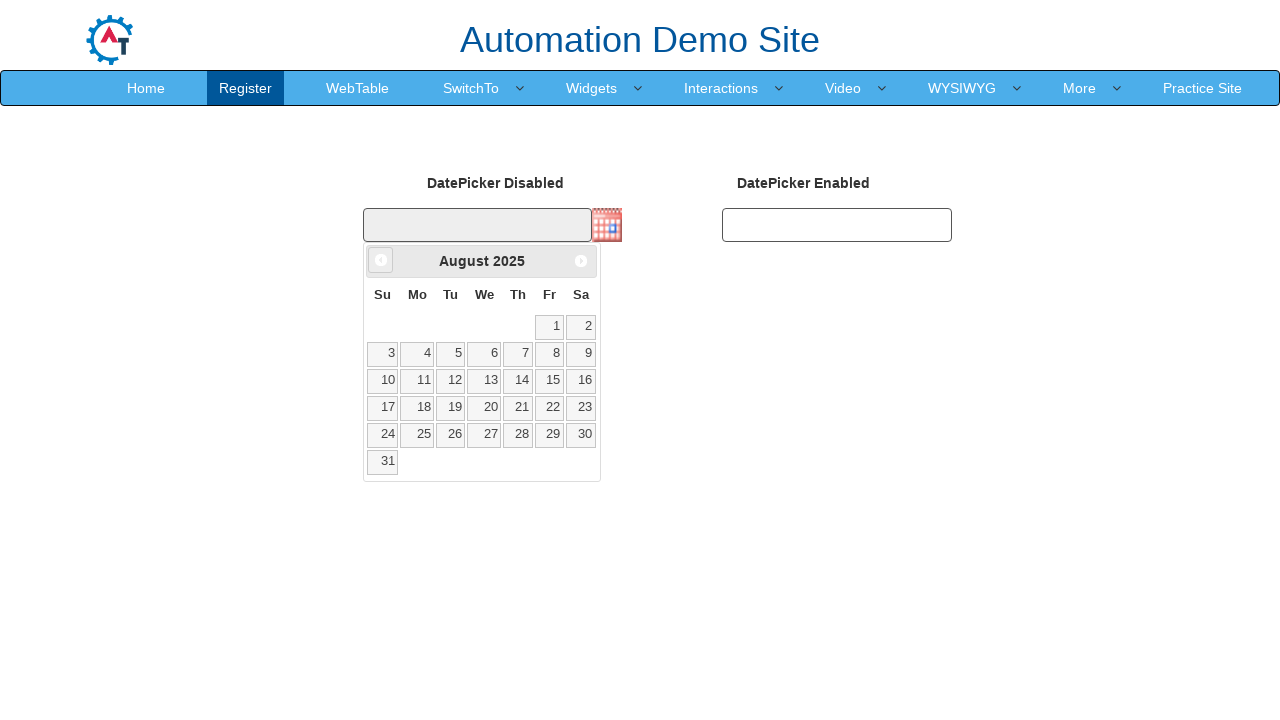

Checked day element 2: '3'
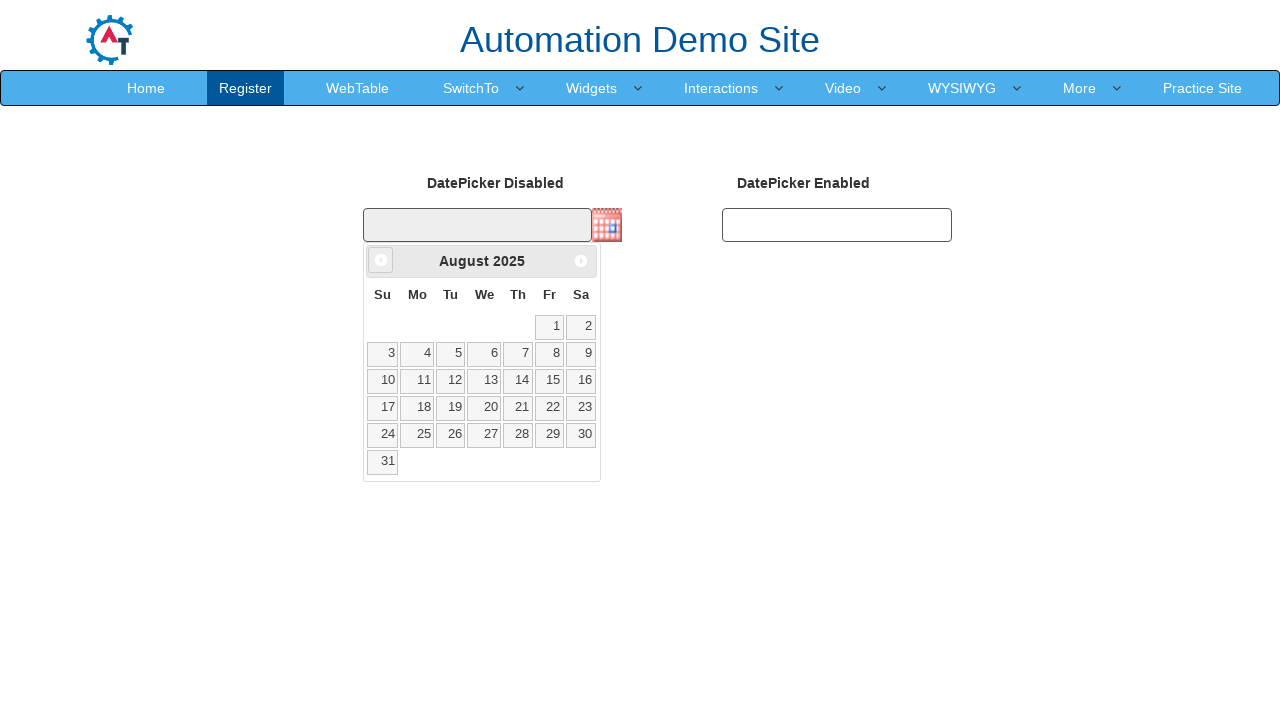

Checked day element 3: '4'
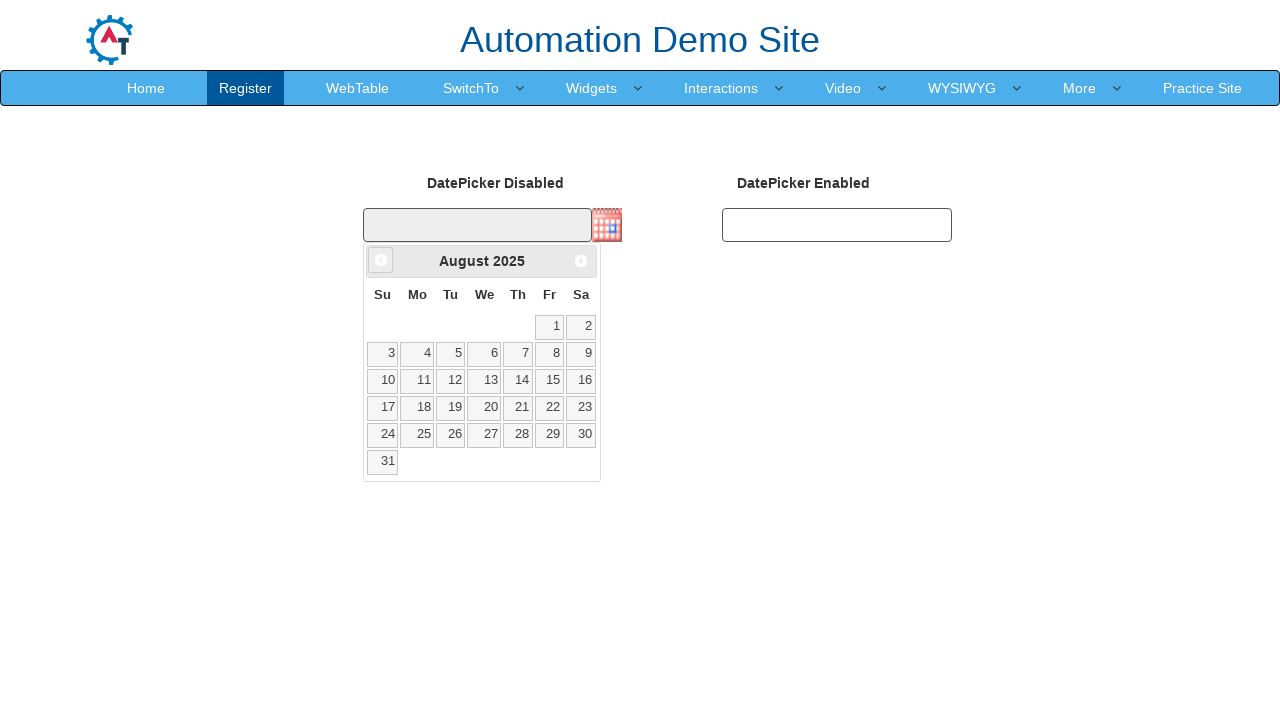

Checked day element 4: '5'
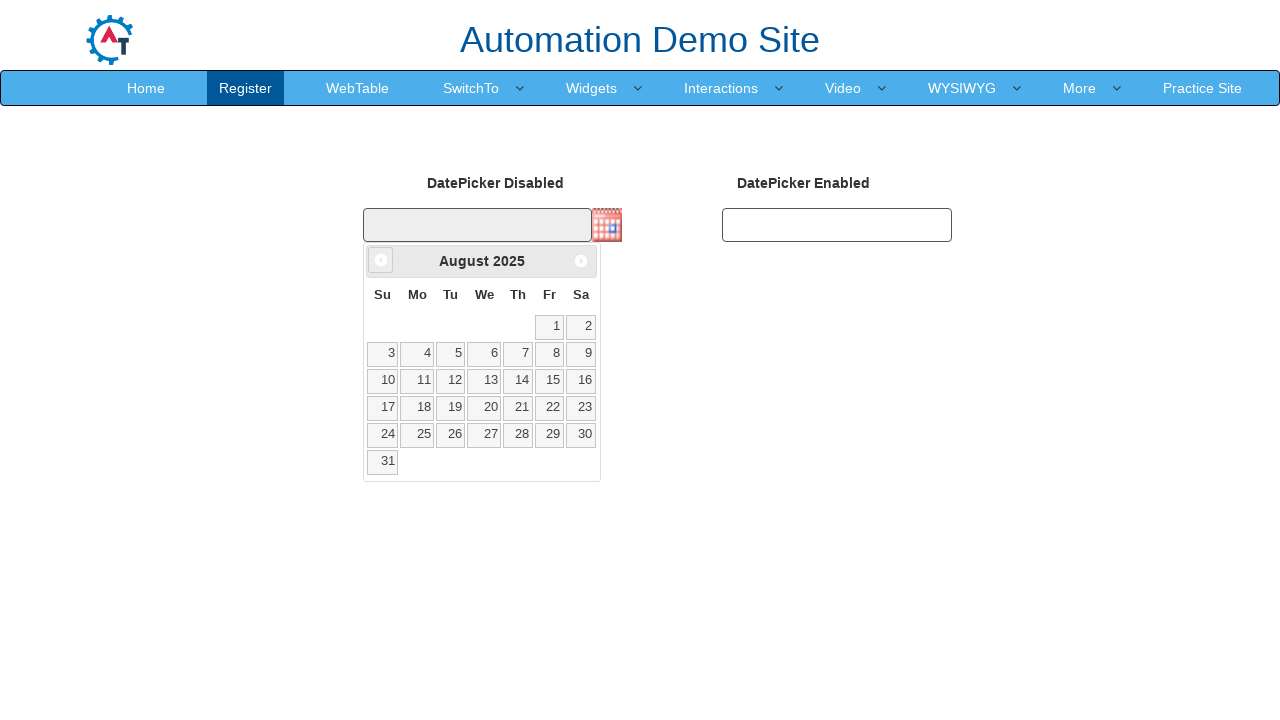

Checked day element 5: '6'
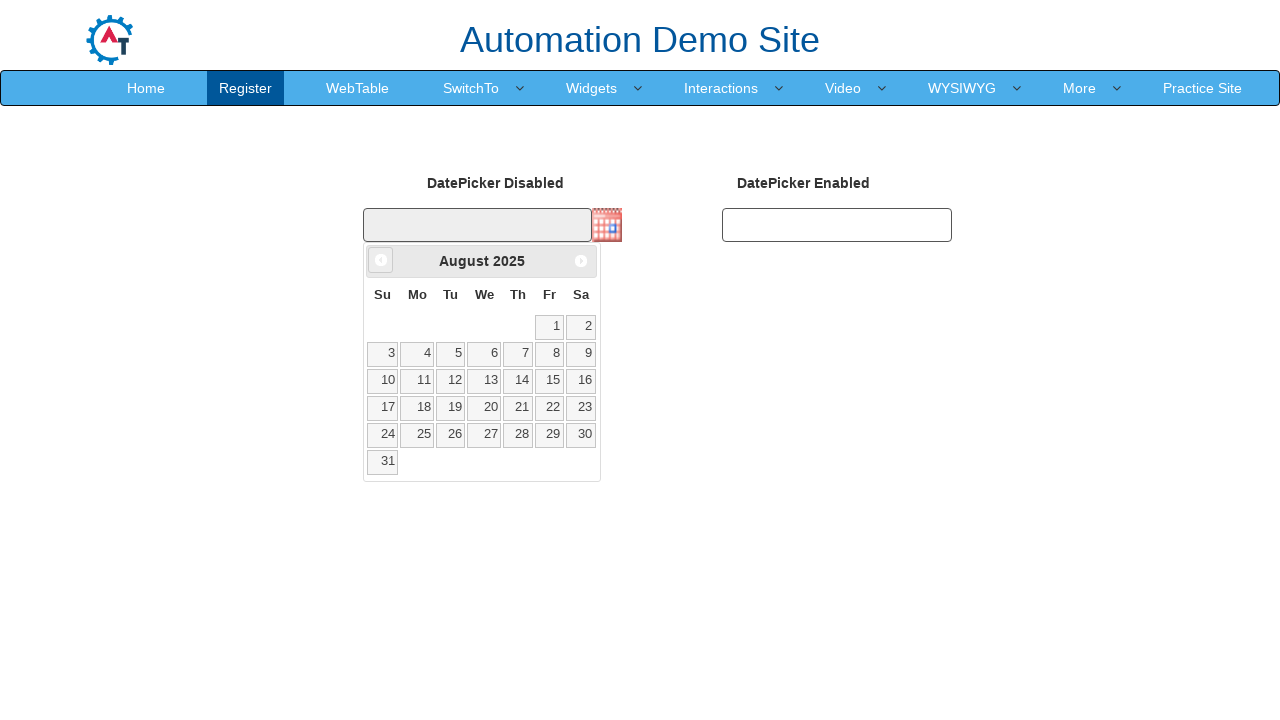

Checked day element 6: '7'
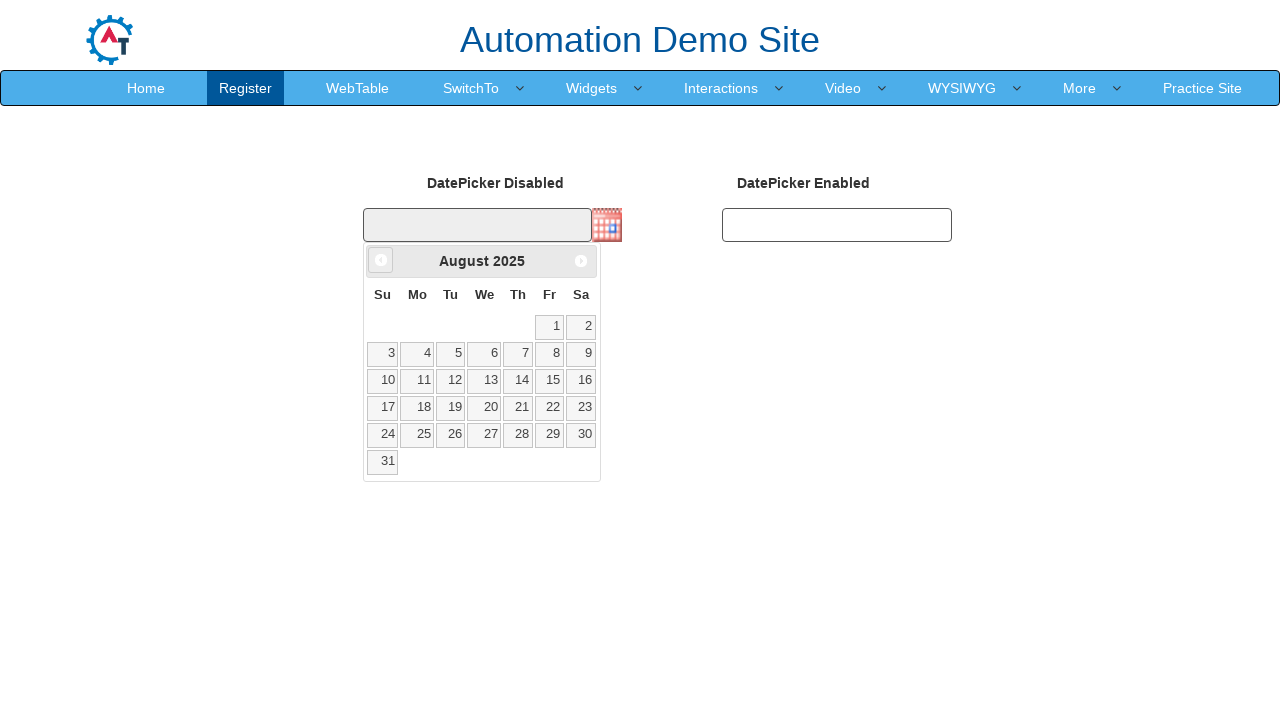

Checked day element 7: '8'
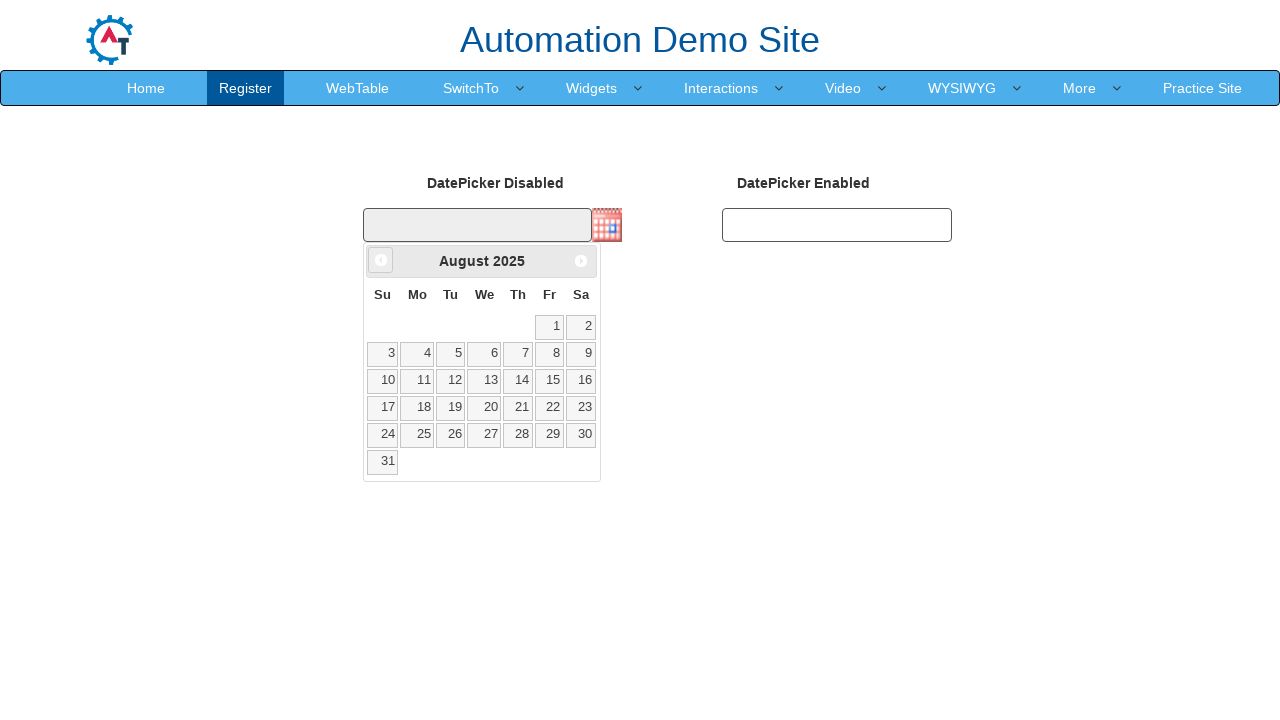

Checked day element 8: '9'
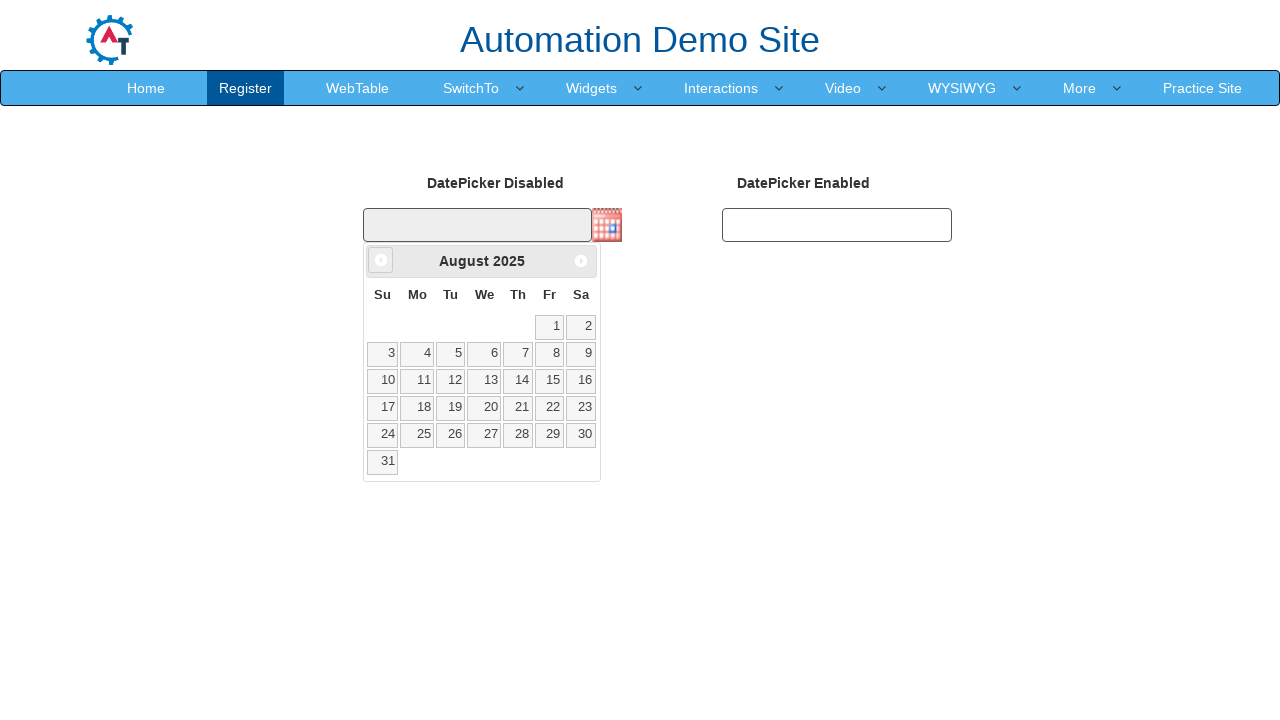

Checked day element 9: '10'
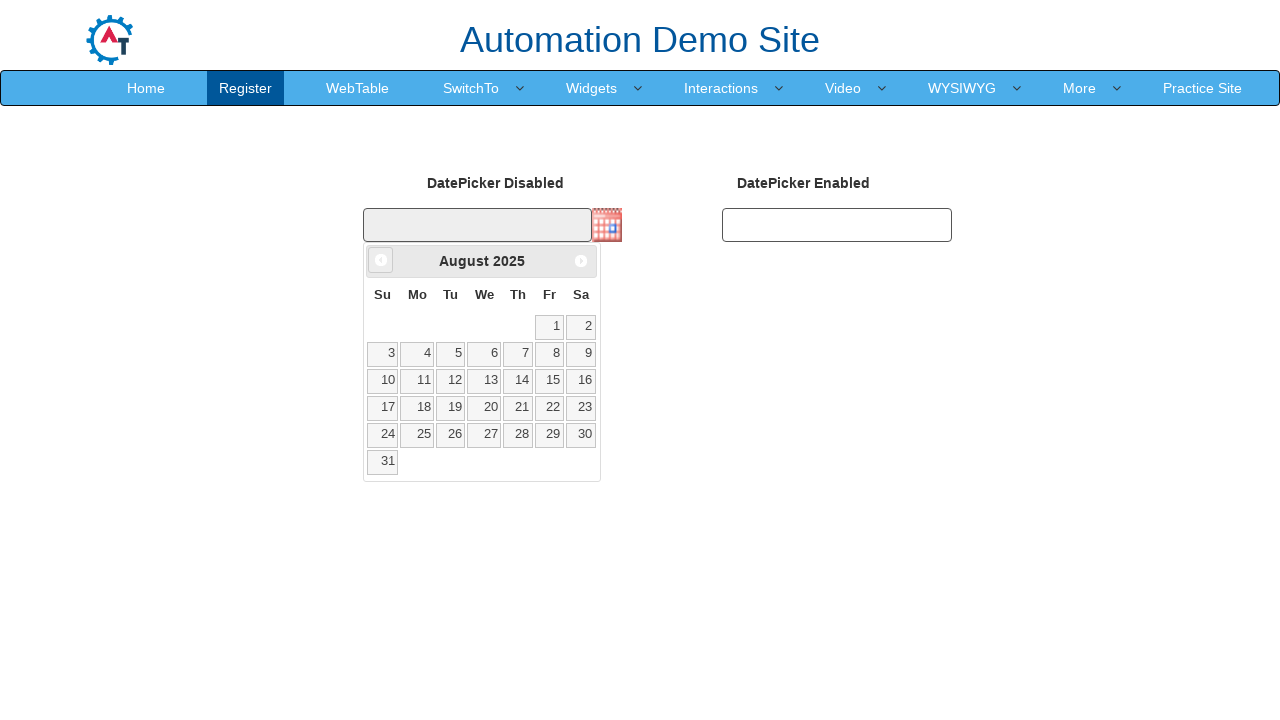

Checked day element 10: '11'
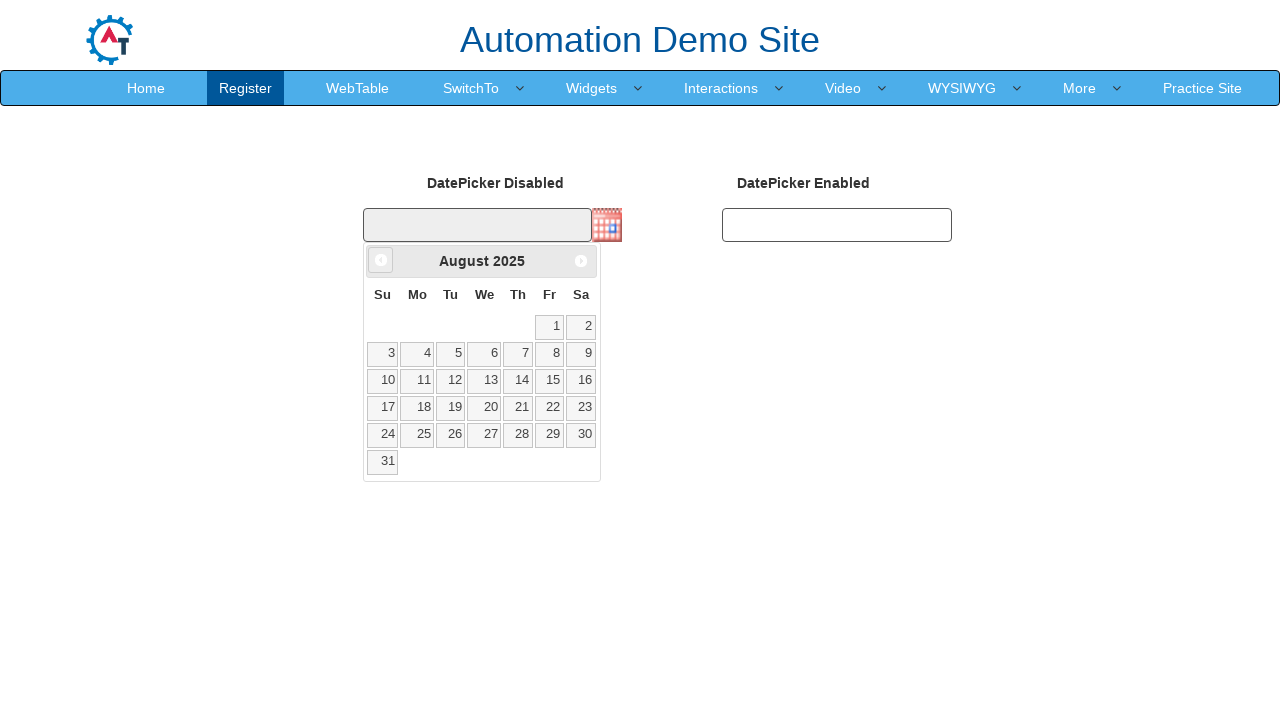

Checked day element 11: '12'
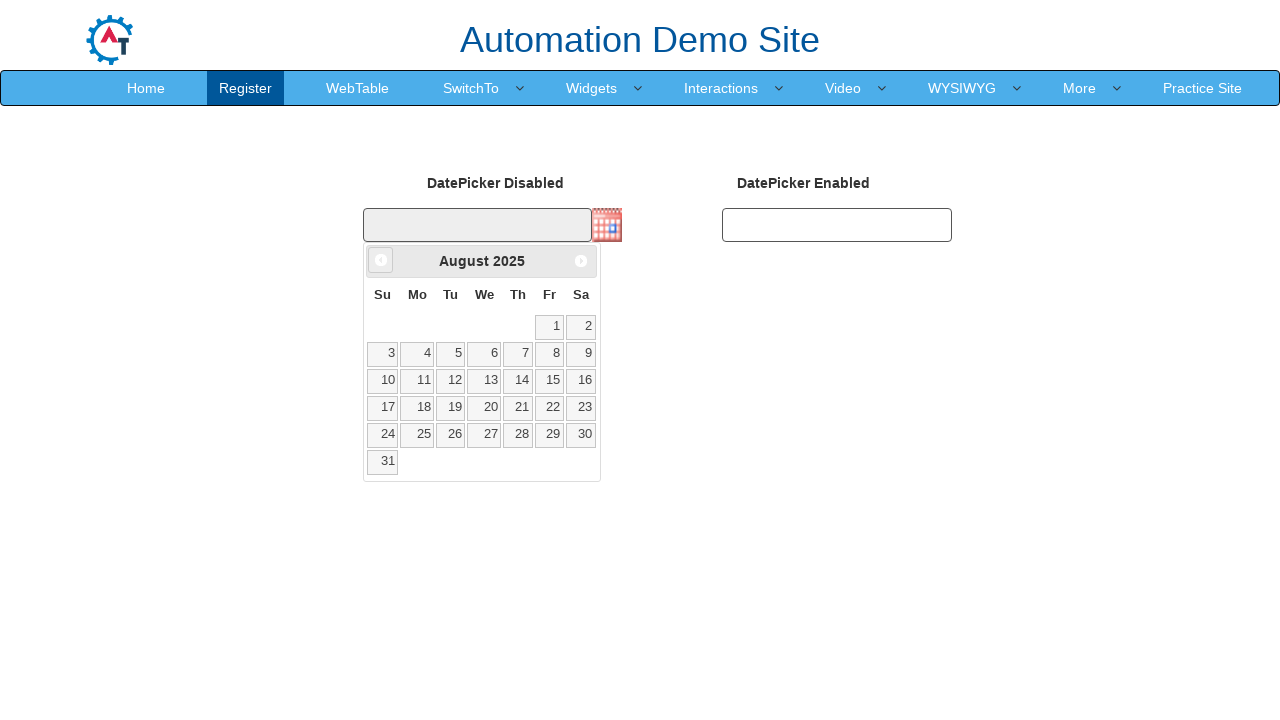

Checked day element 12: '13'
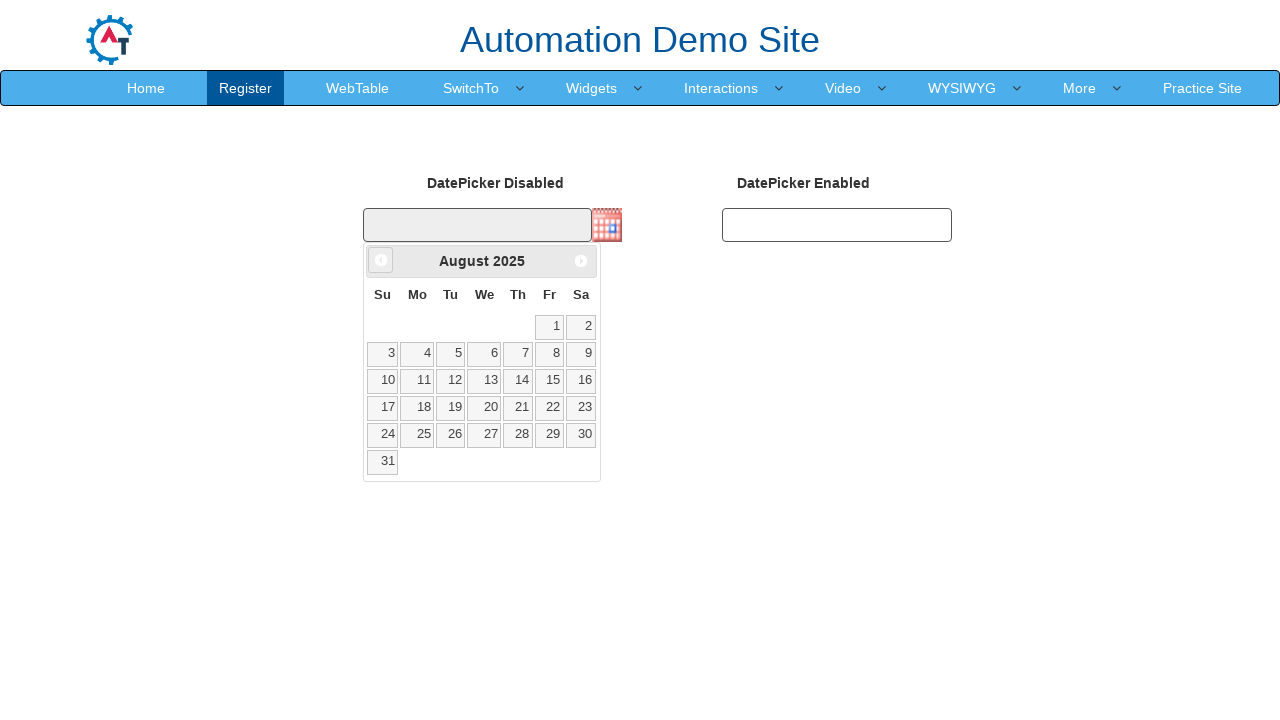

Checked day element 13: '14'
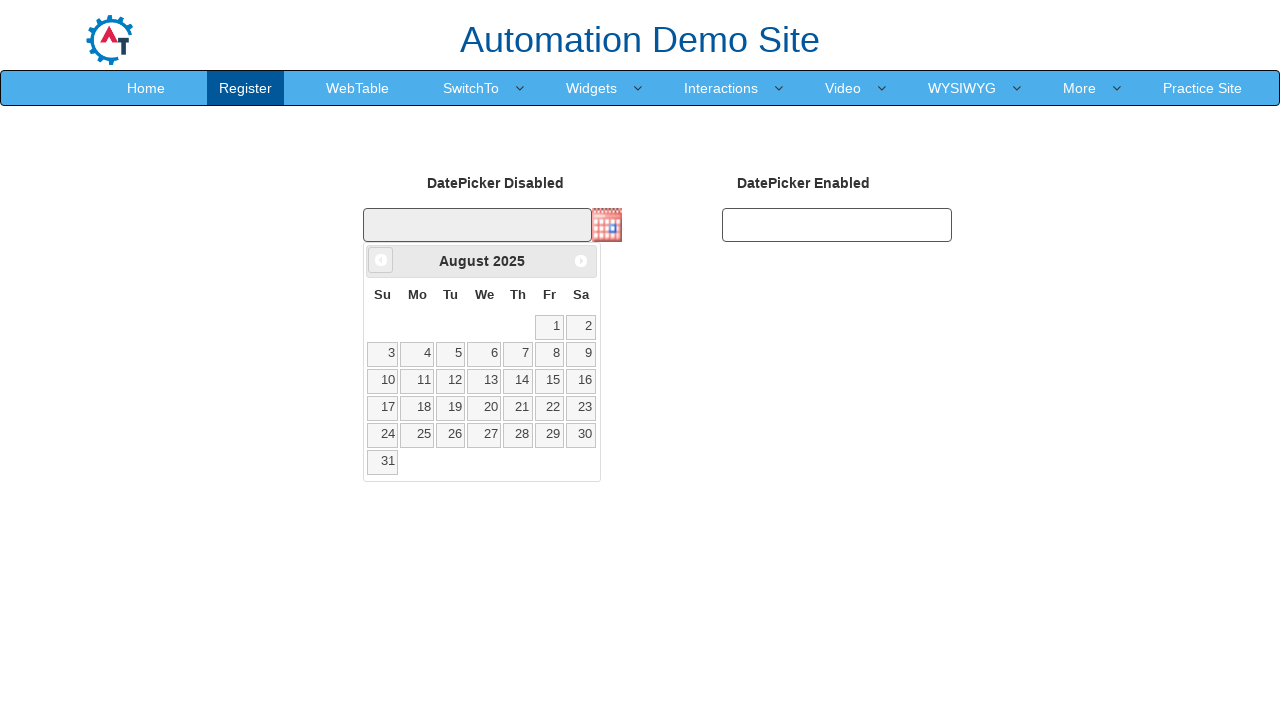

Checked day element 14: '15'
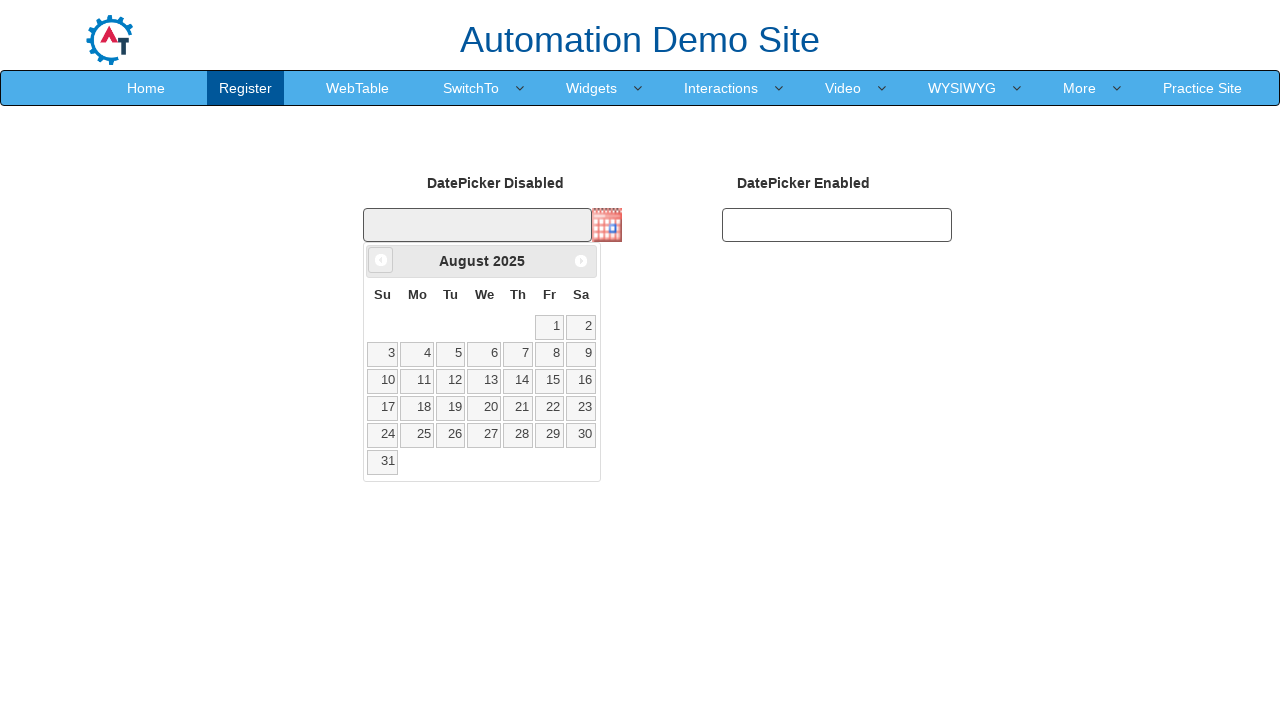

Clicked on day 15 in the calendar at (549, 381) on .ui-state-default >> nth=14
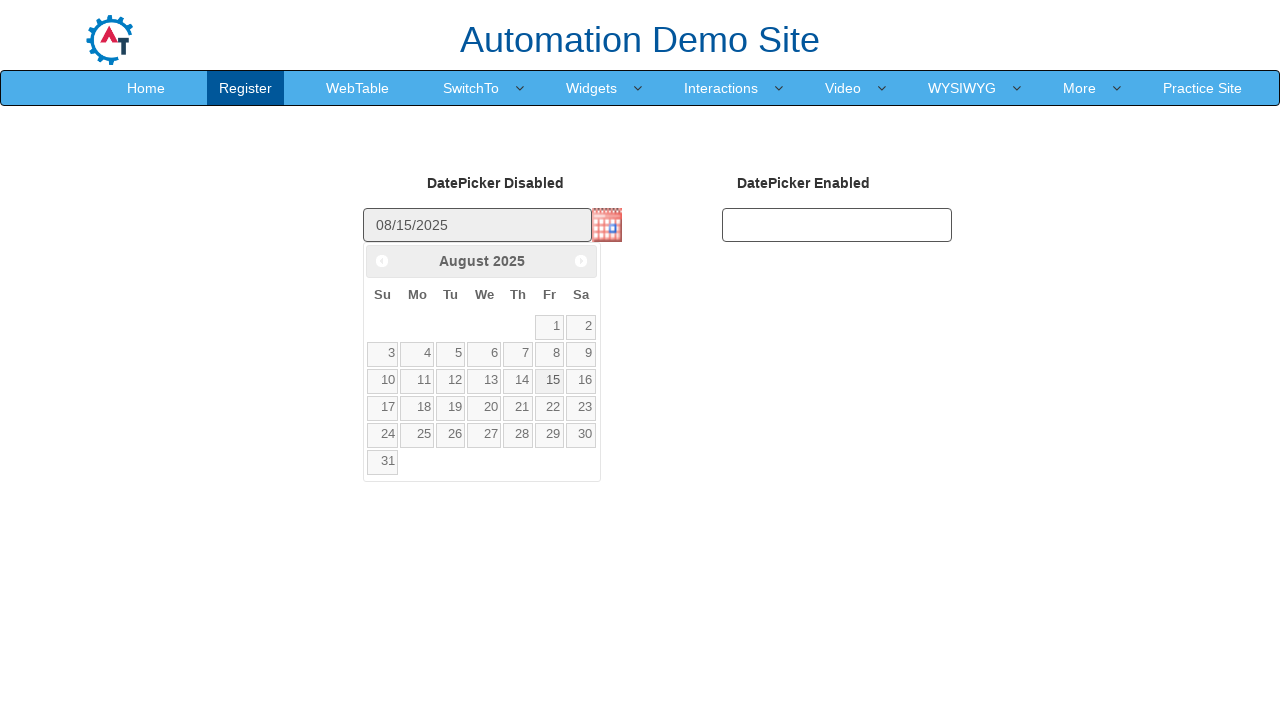

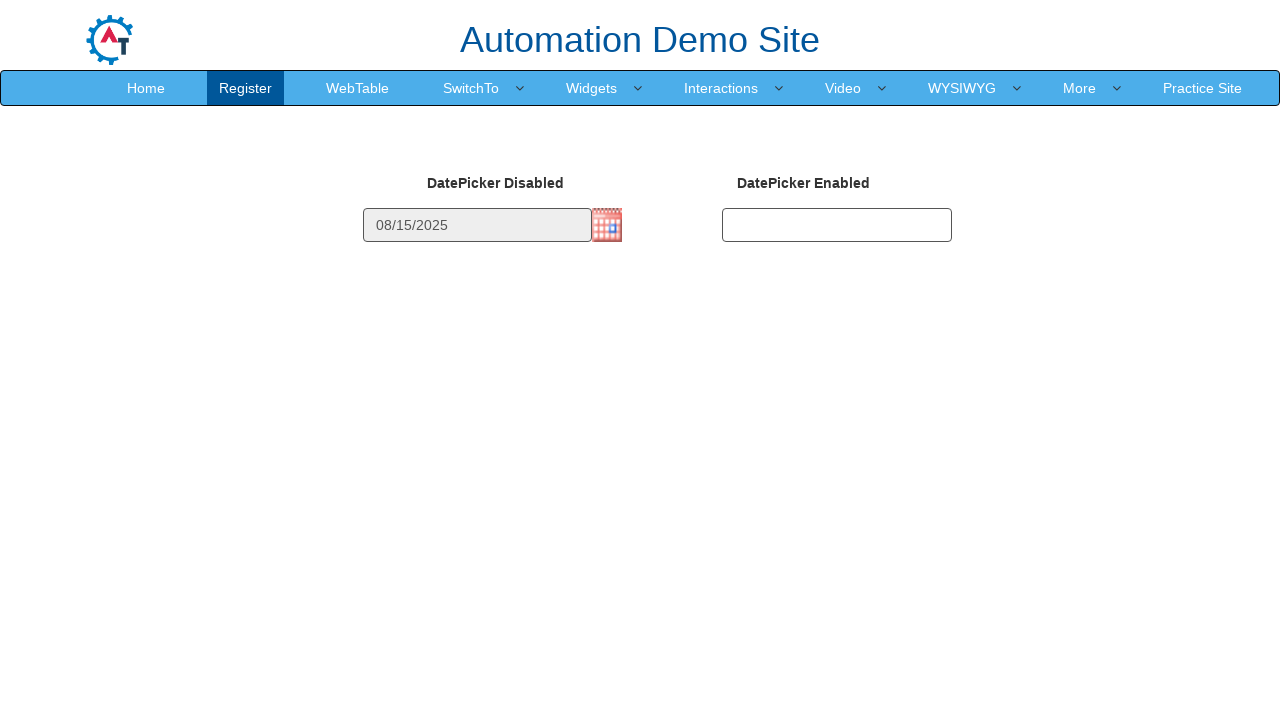